Tests the Mathup Crossbit game by navigating to the game page, clicking the Start button, and waiting for the game to load with the difficulty level displayed. This process is repeated 10 times to verify consistent game initialization.

Starting URL: https://mathup.com/games/crossbit?mode=championship

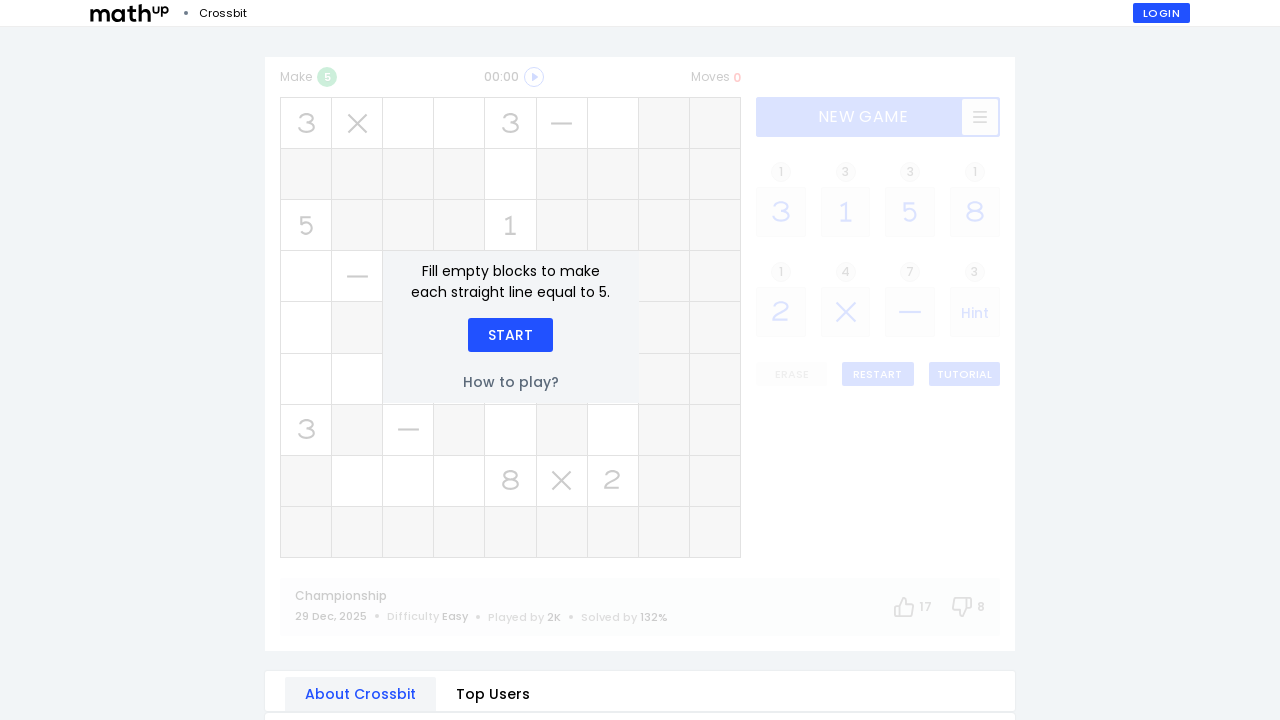

Start button became visible (iteration 1)
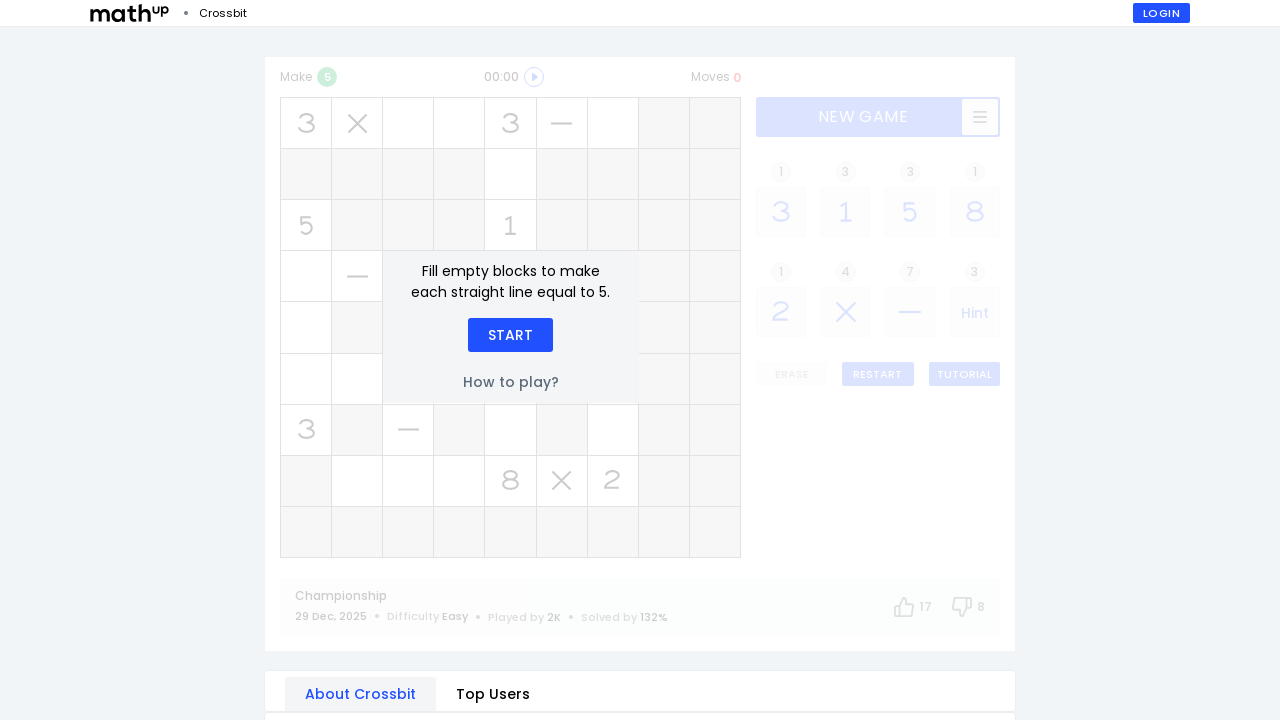

Clicked Start button to begin game (iteration 1) at (510, 335) on xpath=//div[text()='Start']
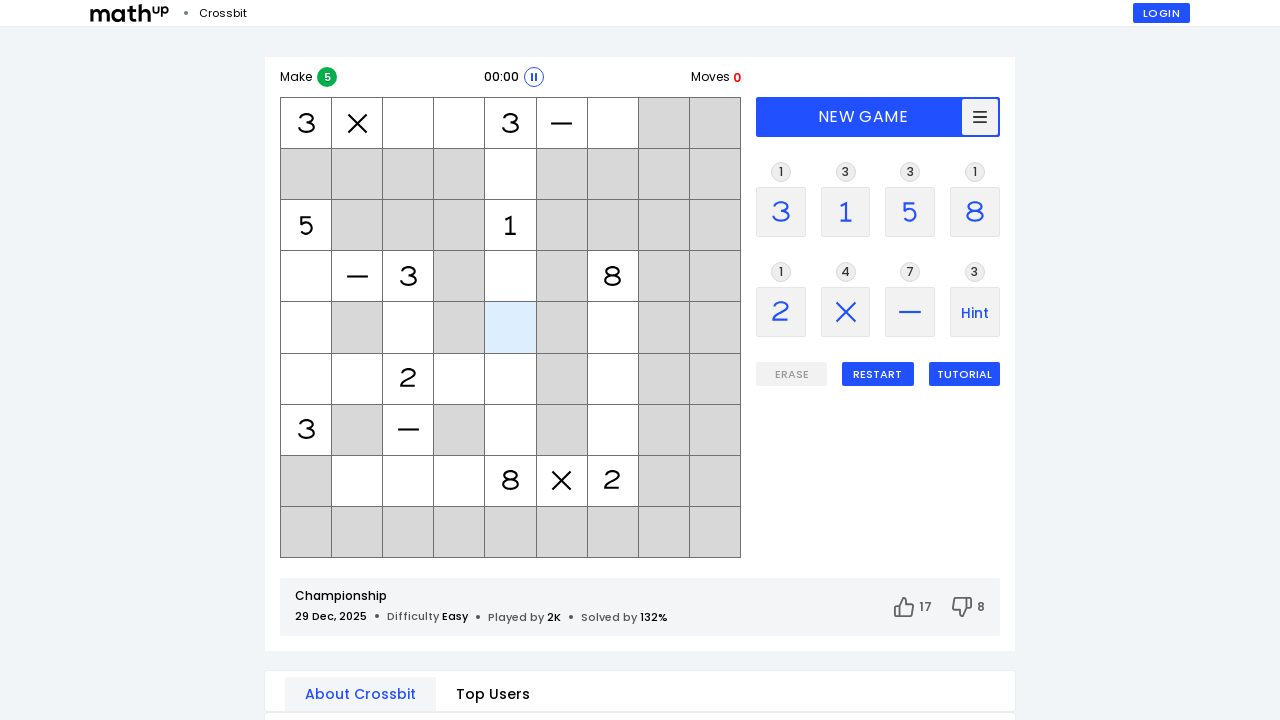

Game loaded and difficulty level displayed (iteration 1)
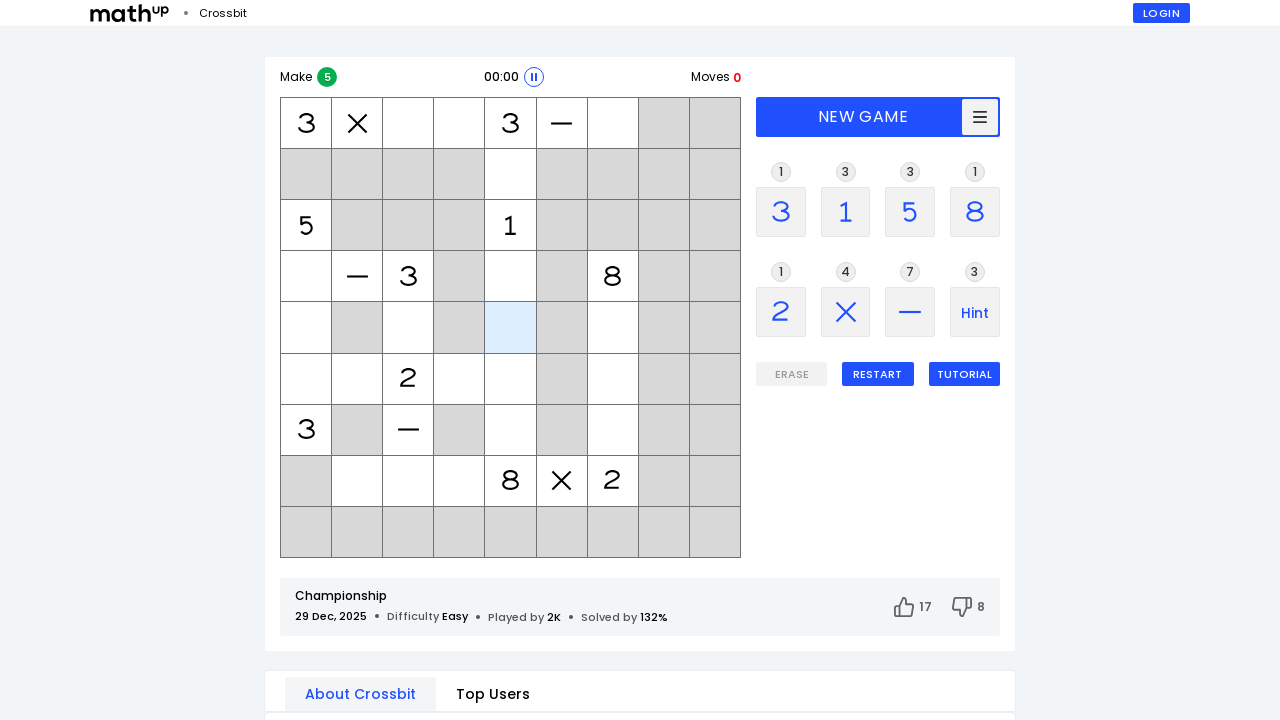

Navigated to Crossbit game page (iteration 2)
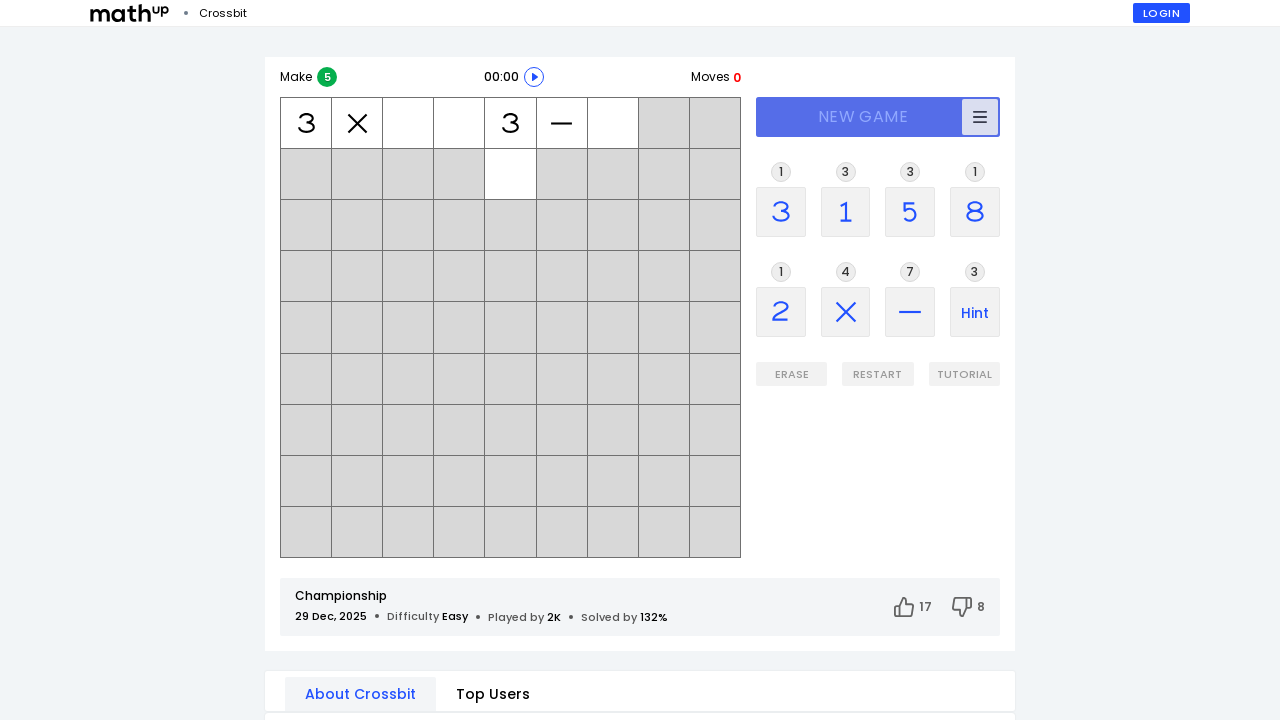

Start button became visible (iteration 2)
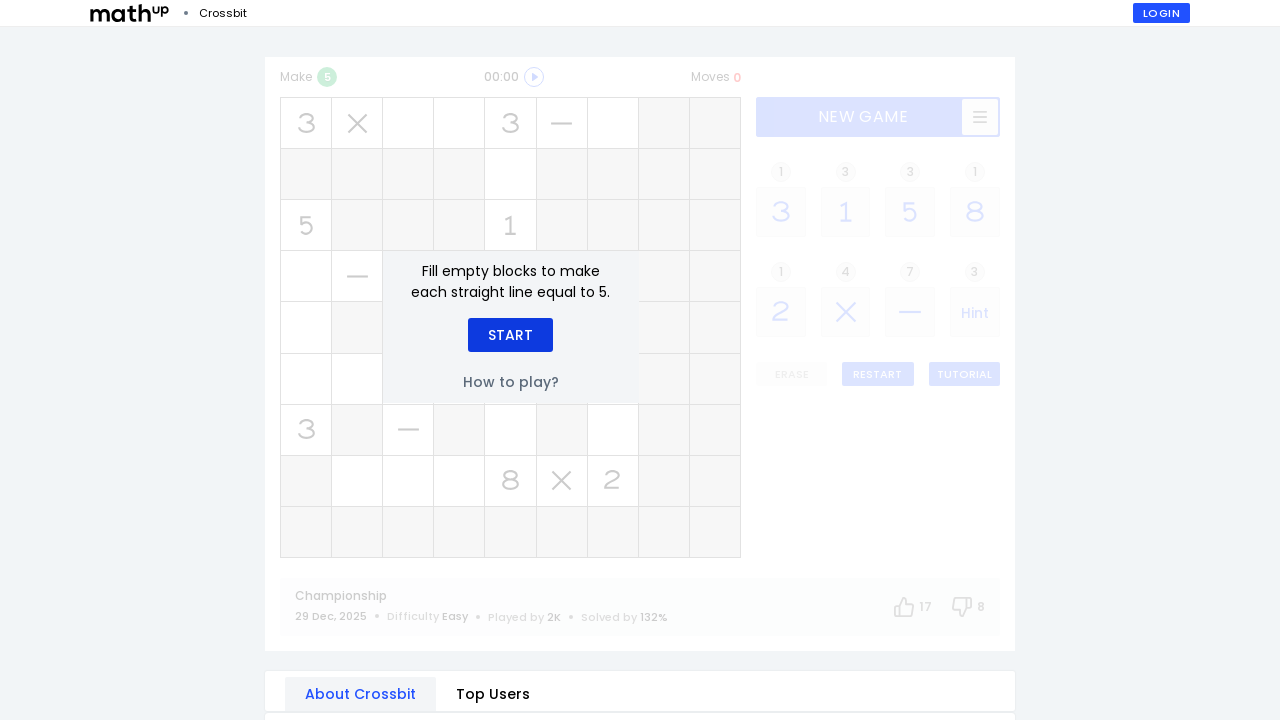

Clicked Start button to begin game (iteration 2) at (510, 335) on xpath=//div[text()='Start']
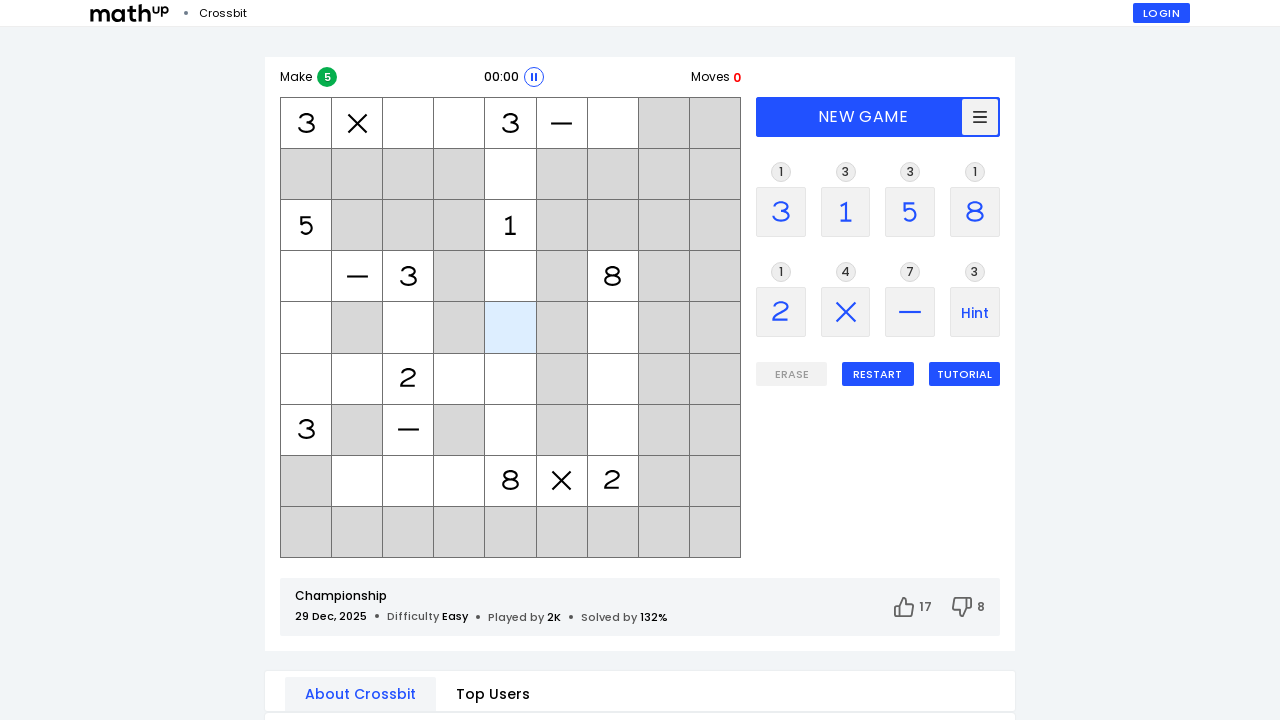

Game loaded and difficulty level displayed (iteration 2)
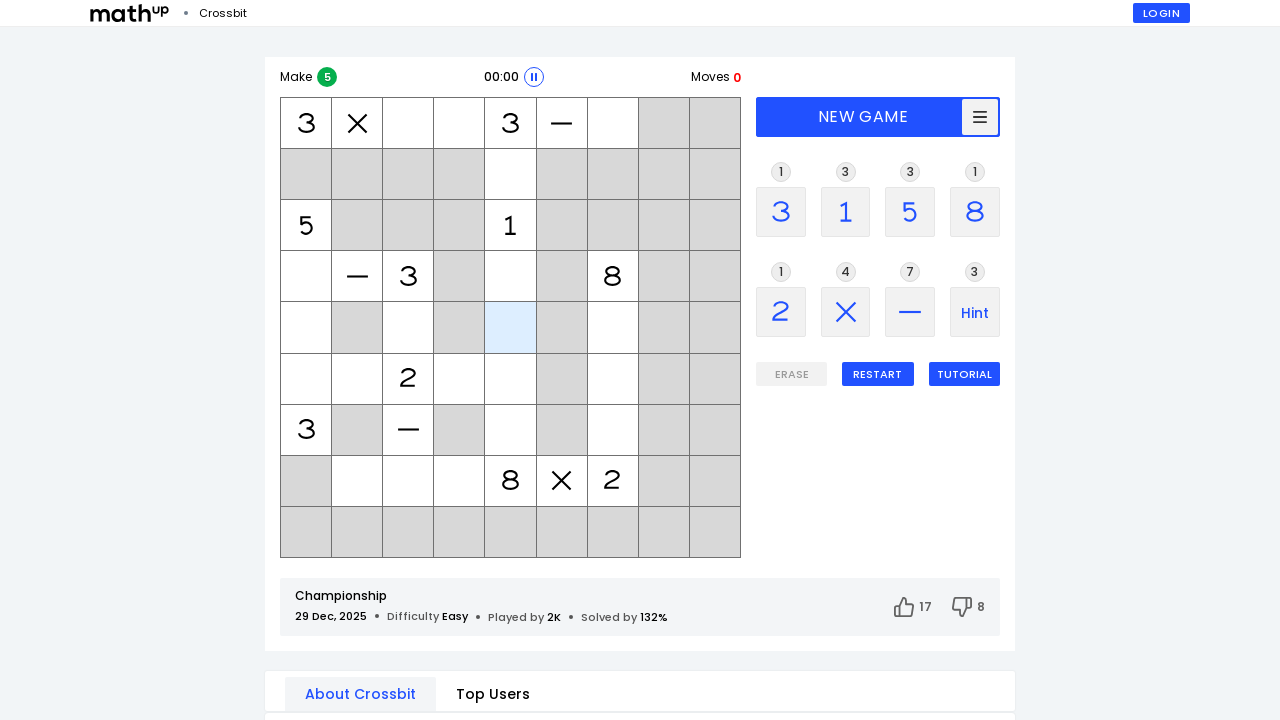

Navigated to Crossbit game page (iteration 3)
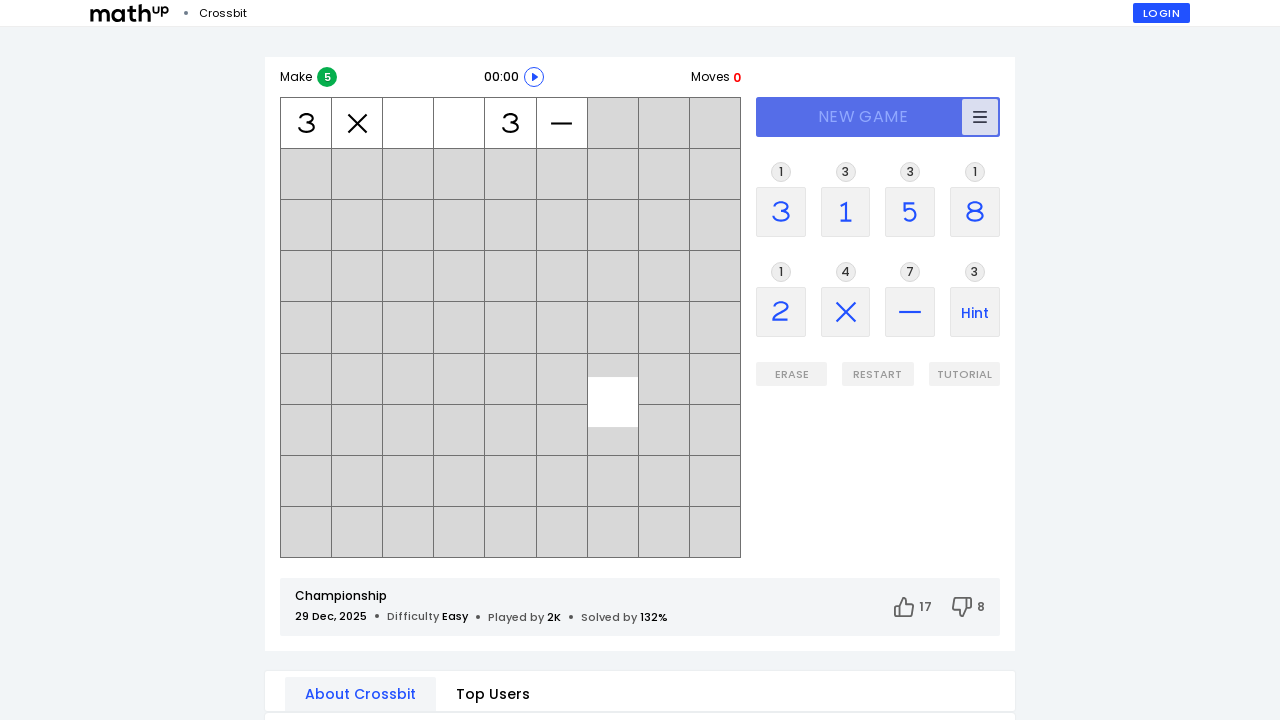

Start button became visible (iteration 3)
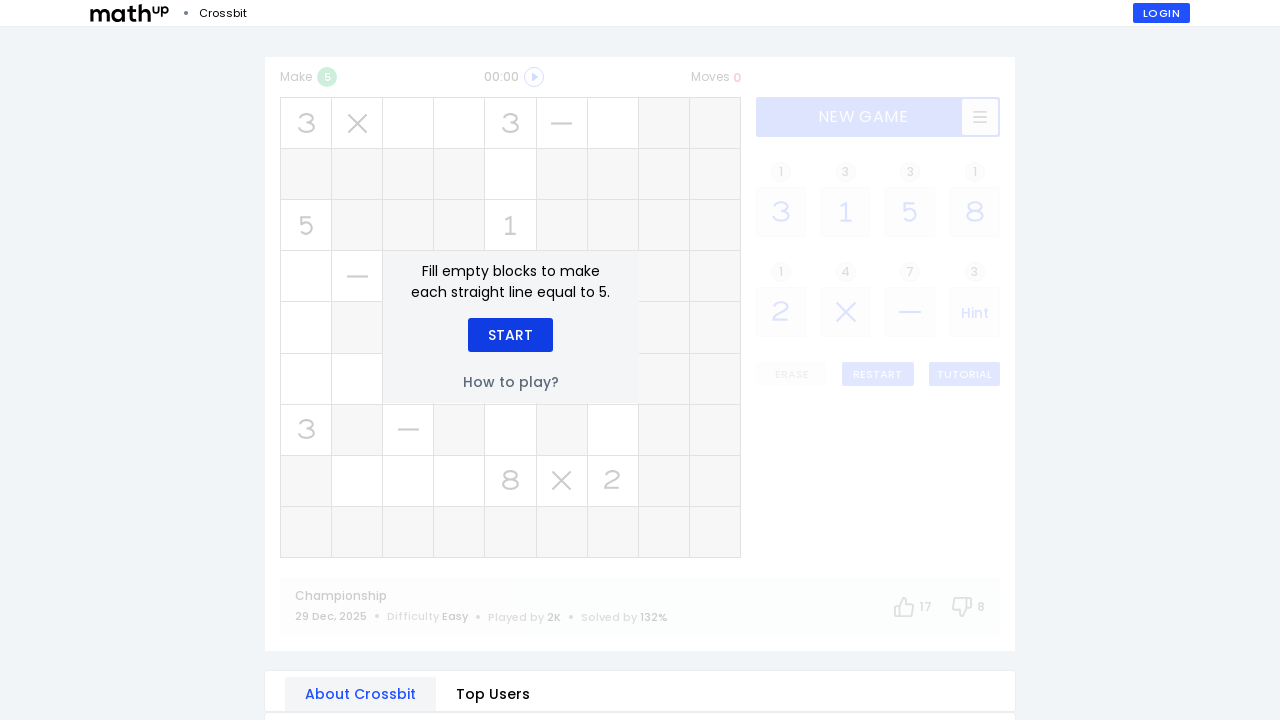

Clicked Start button to begin game (iteration 3) at (510, 335) on xpath=//div[text()='Start']
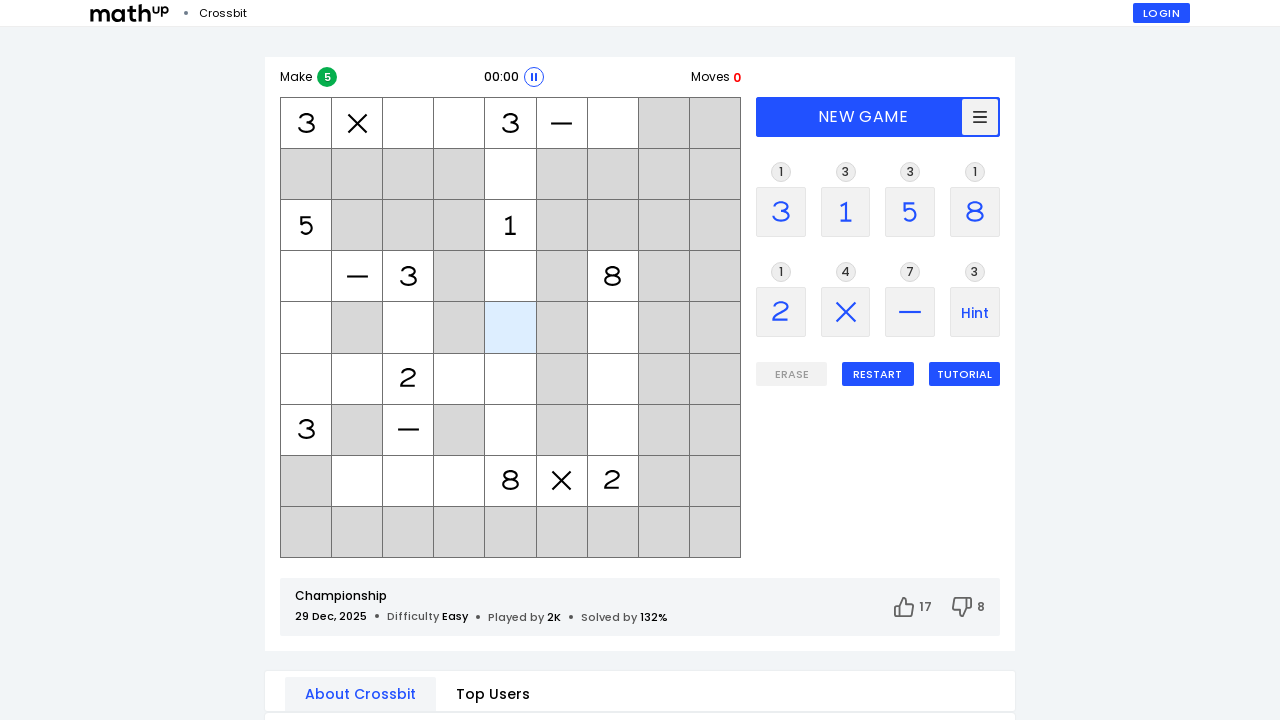

Game loaded and difficulty level displayed (iteration 3)
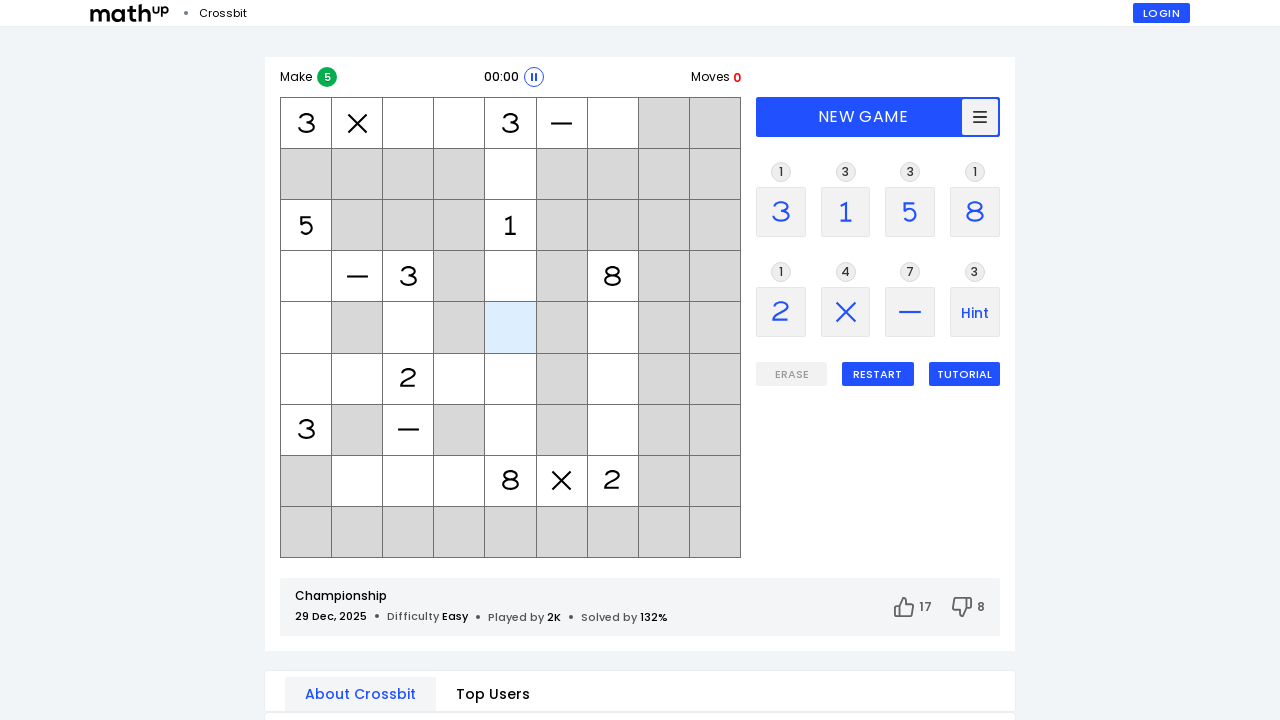

Navigated to Crossbit game page (iteration 4)
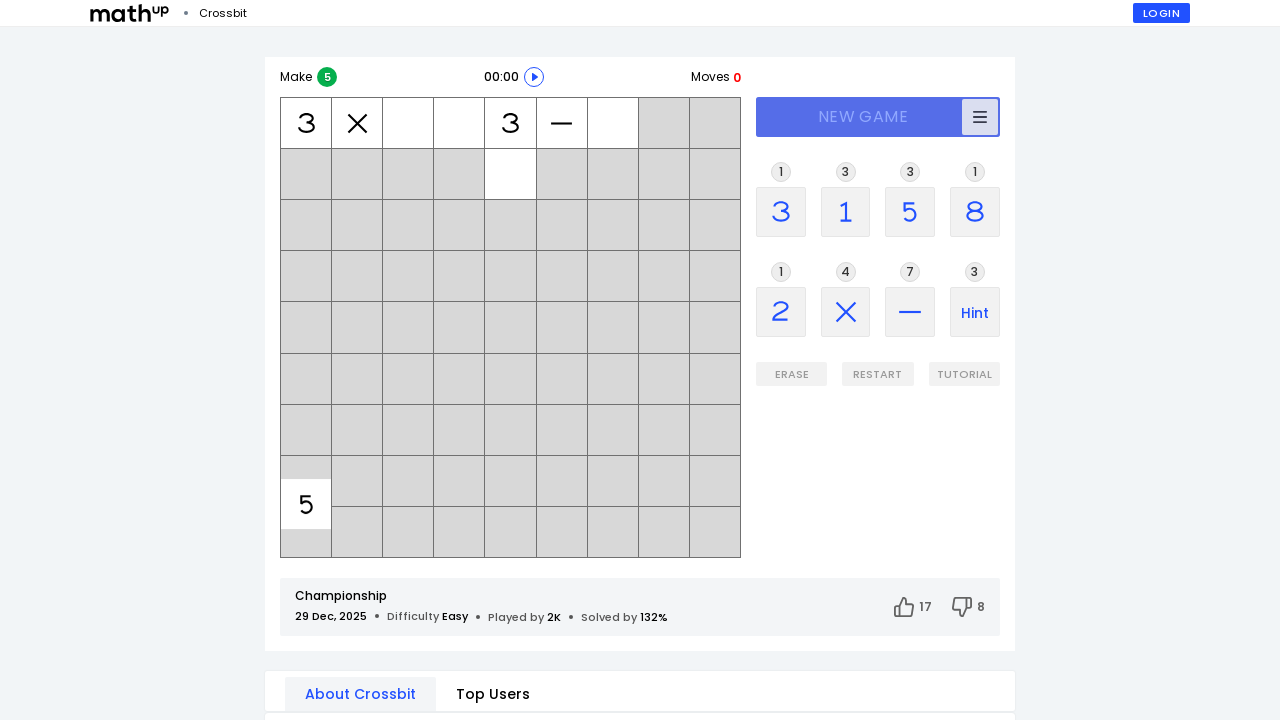

Start button became visible (iteration 4)
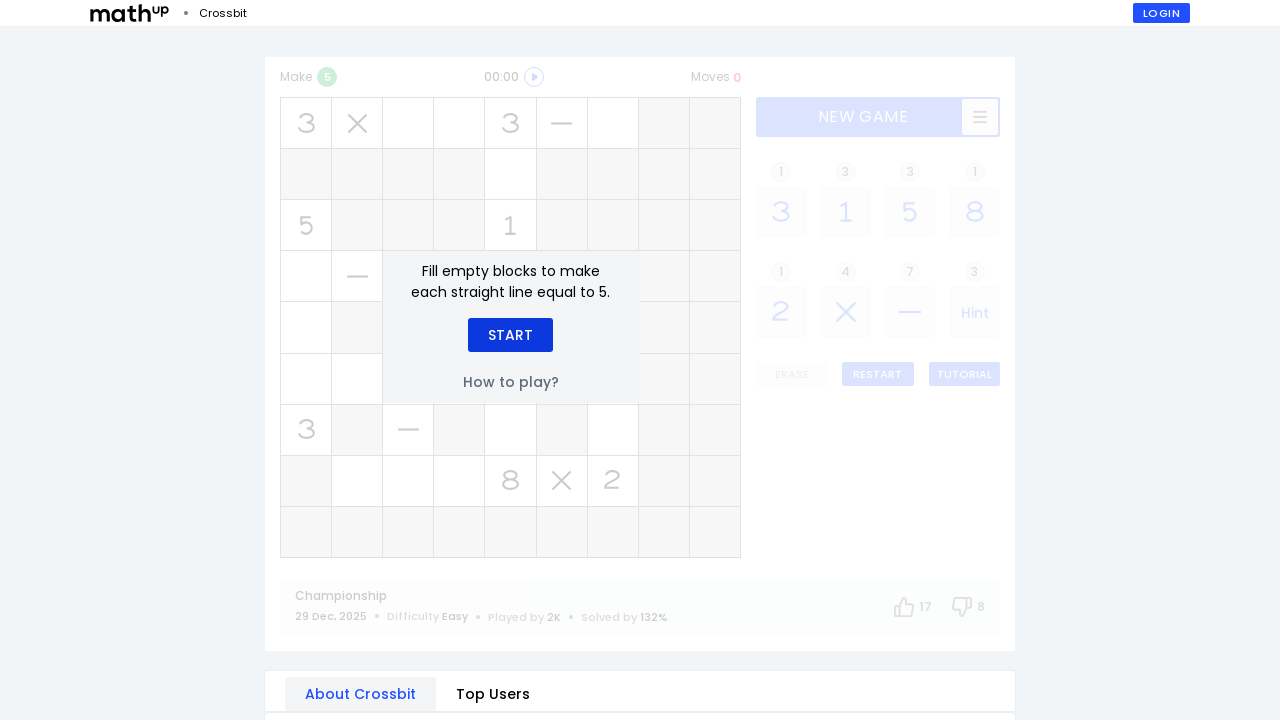

Clicked Start button to begin game (iteration 4) at (510, 335) on xpath=//div[text()='Start']
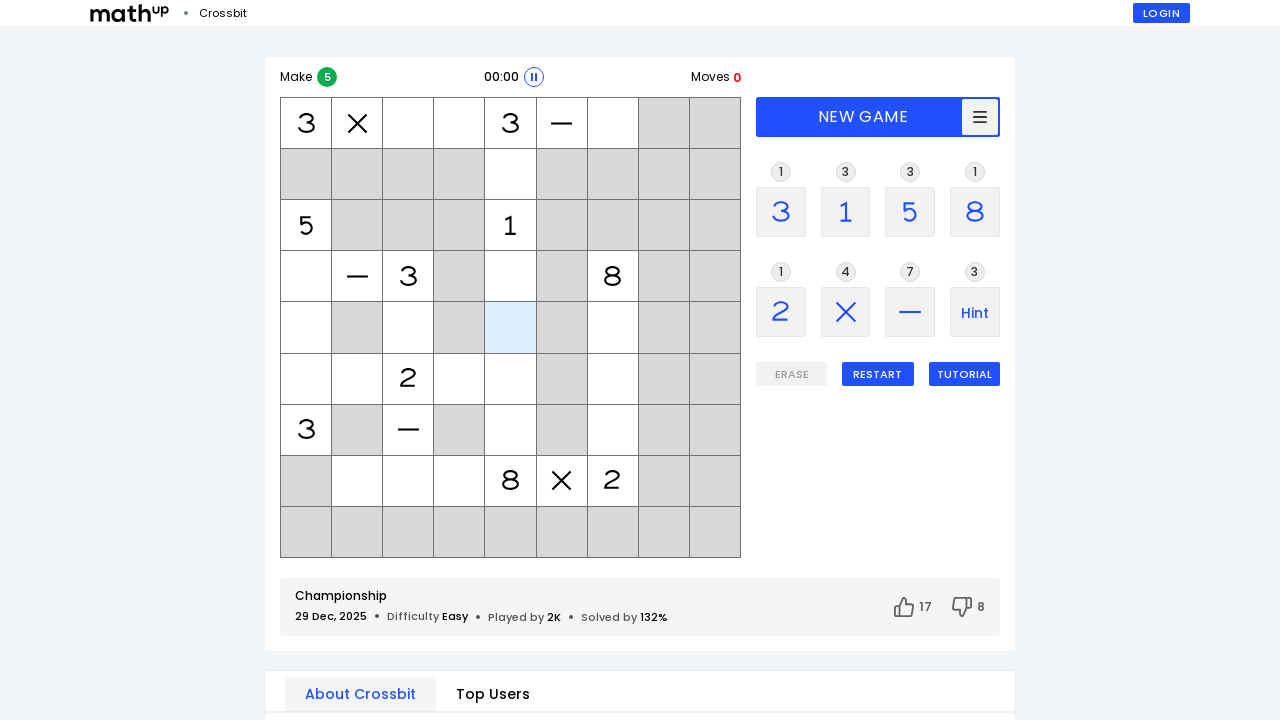

Game loaded and difficulty level displayed (iteration 4)
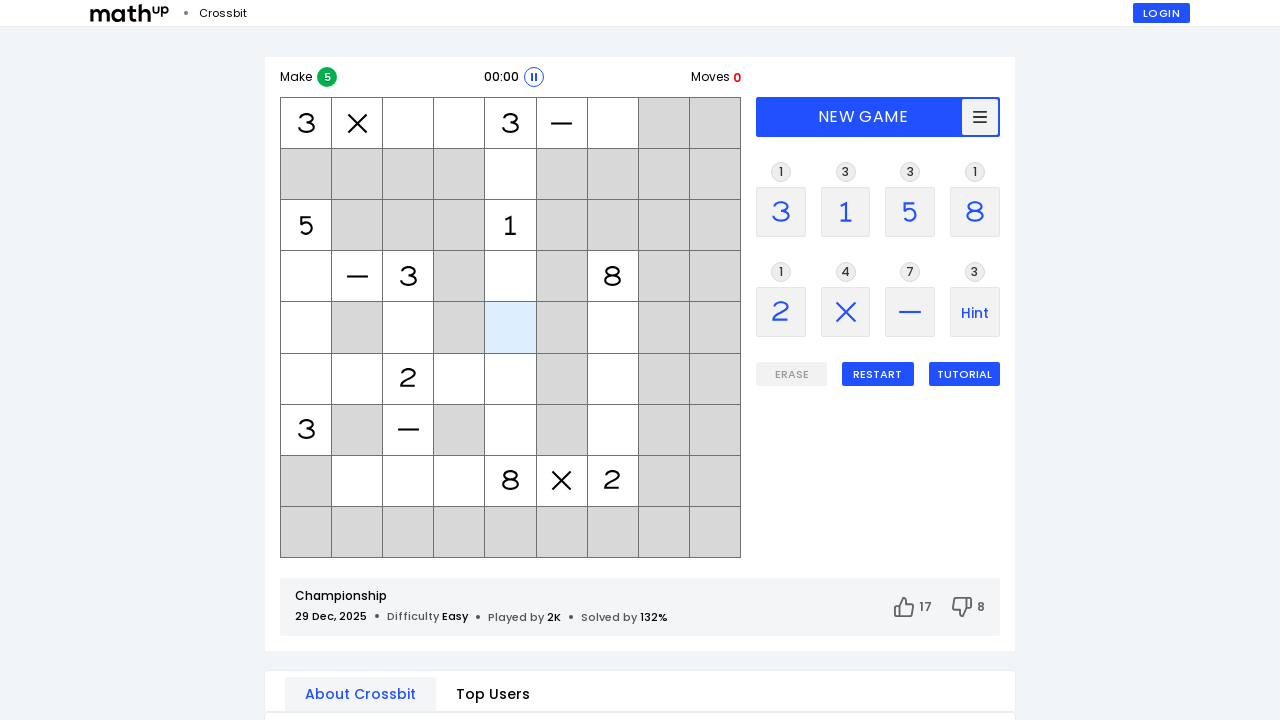

Navigated to Crossbit game page (iteration 5)
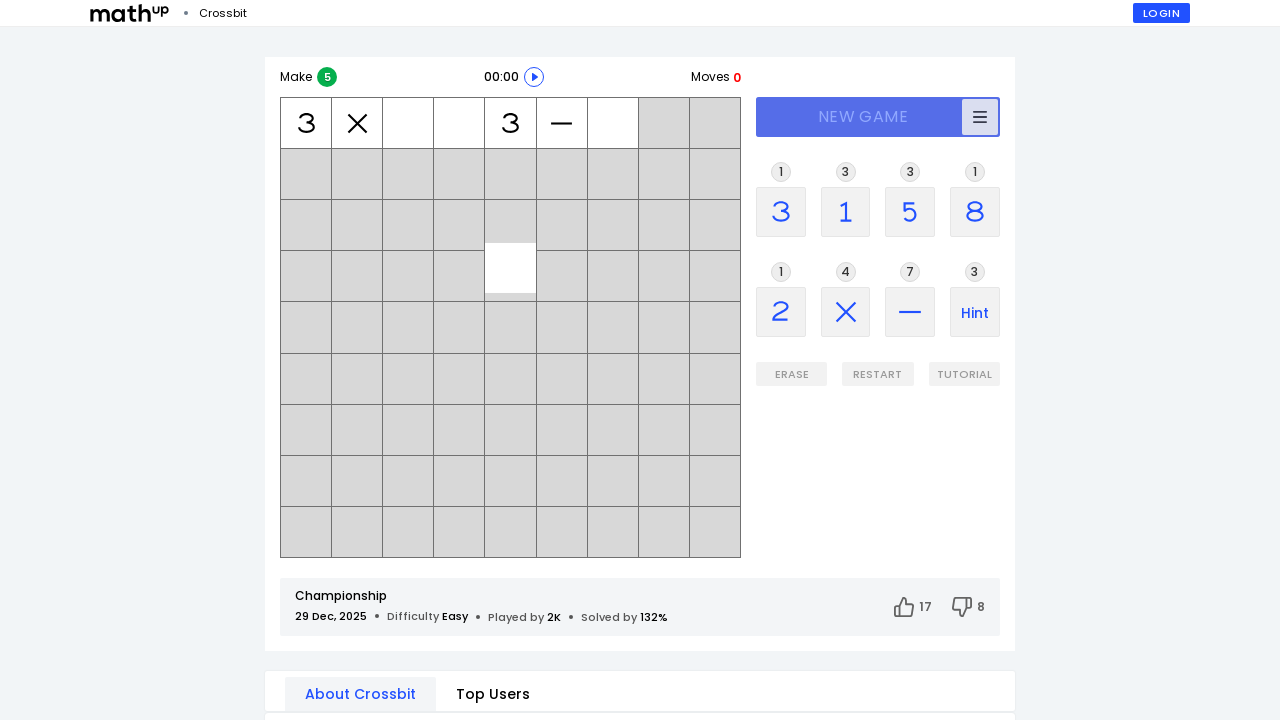

Start button became visible (iteration 5)
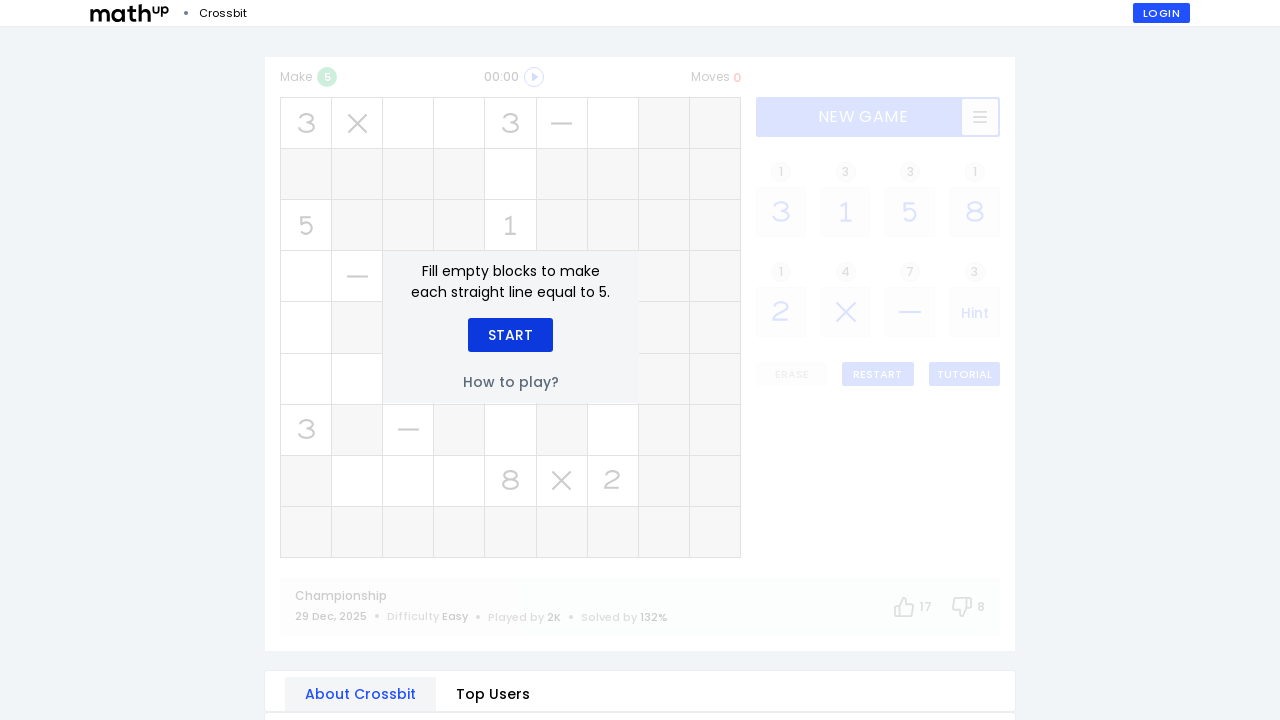

Clicked Start button to begin game (iteration 5) at (510, 335) on xpath=//div[text()='Start']
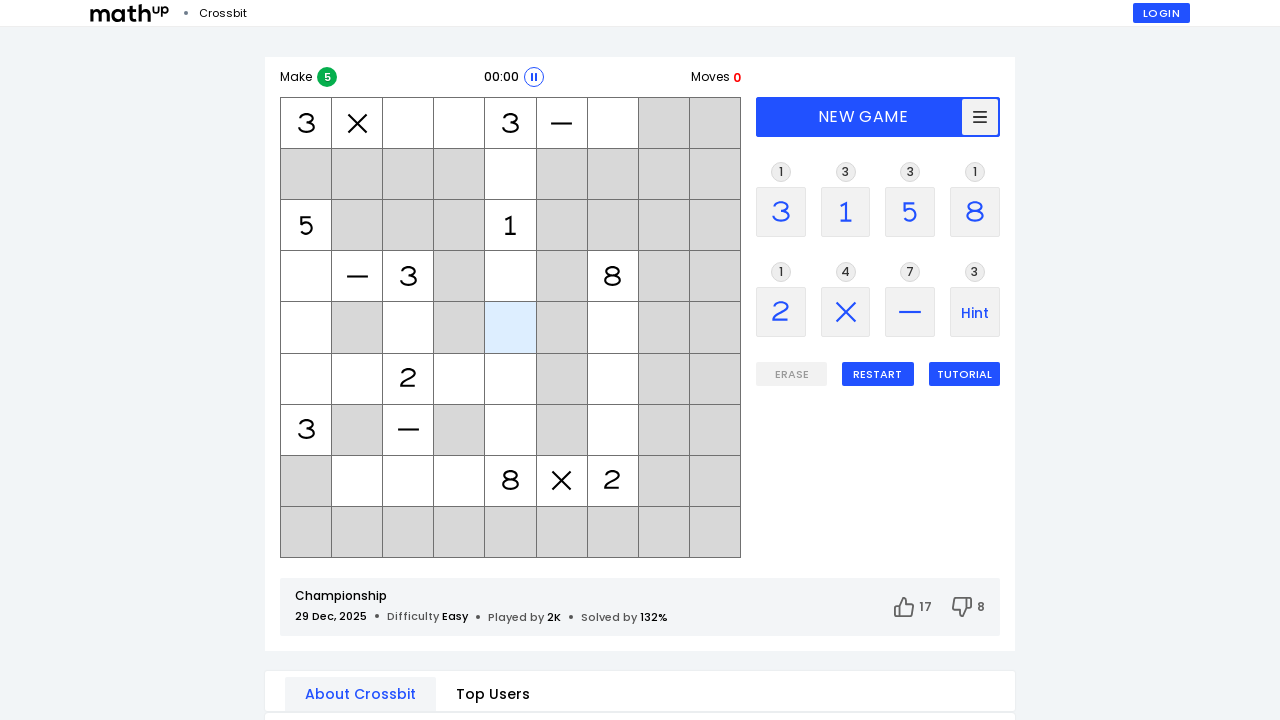

Game loaded and difficulty level displayed (iteration 5)
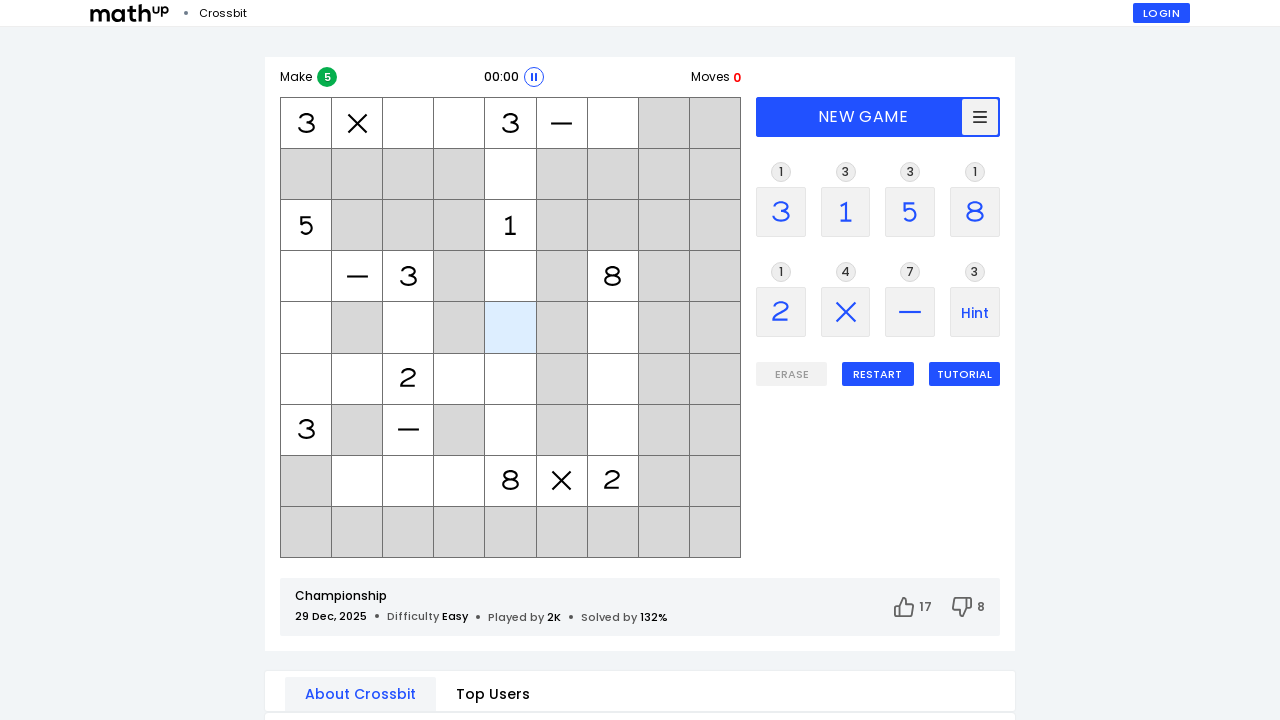

Navigated to Crossbit game page (iteration 6)
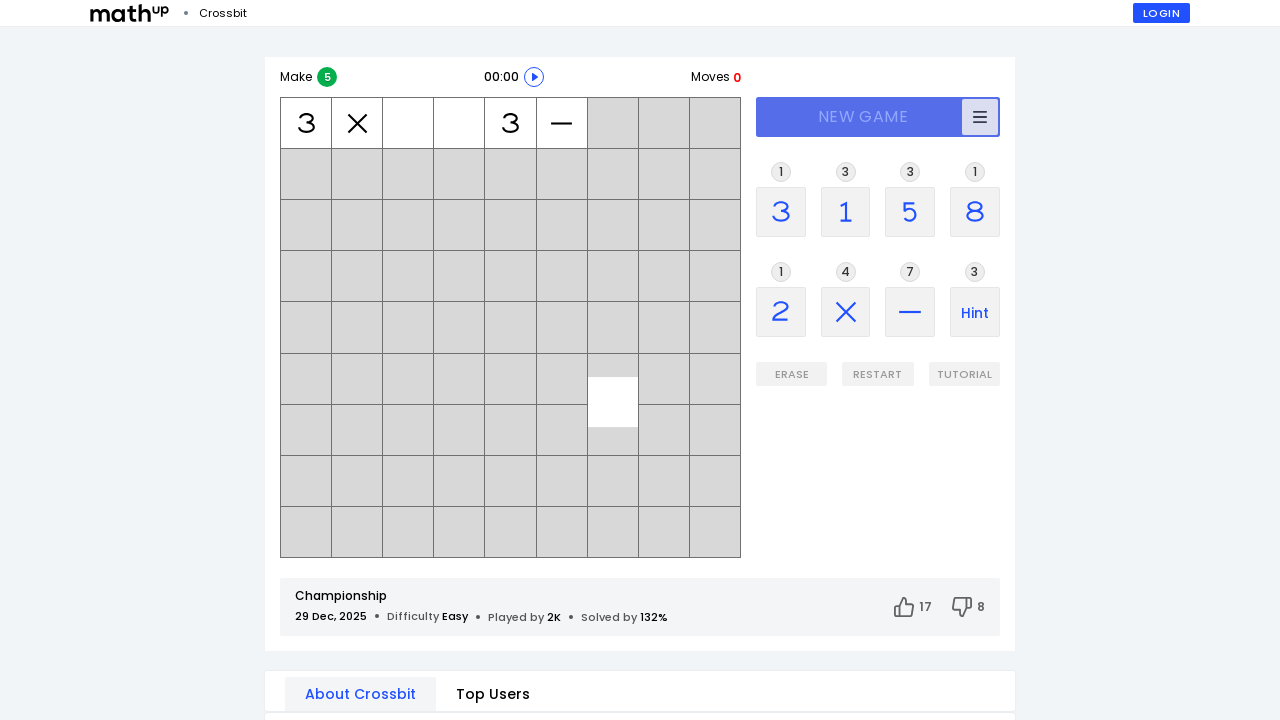

Start button became visible (iteration 6)
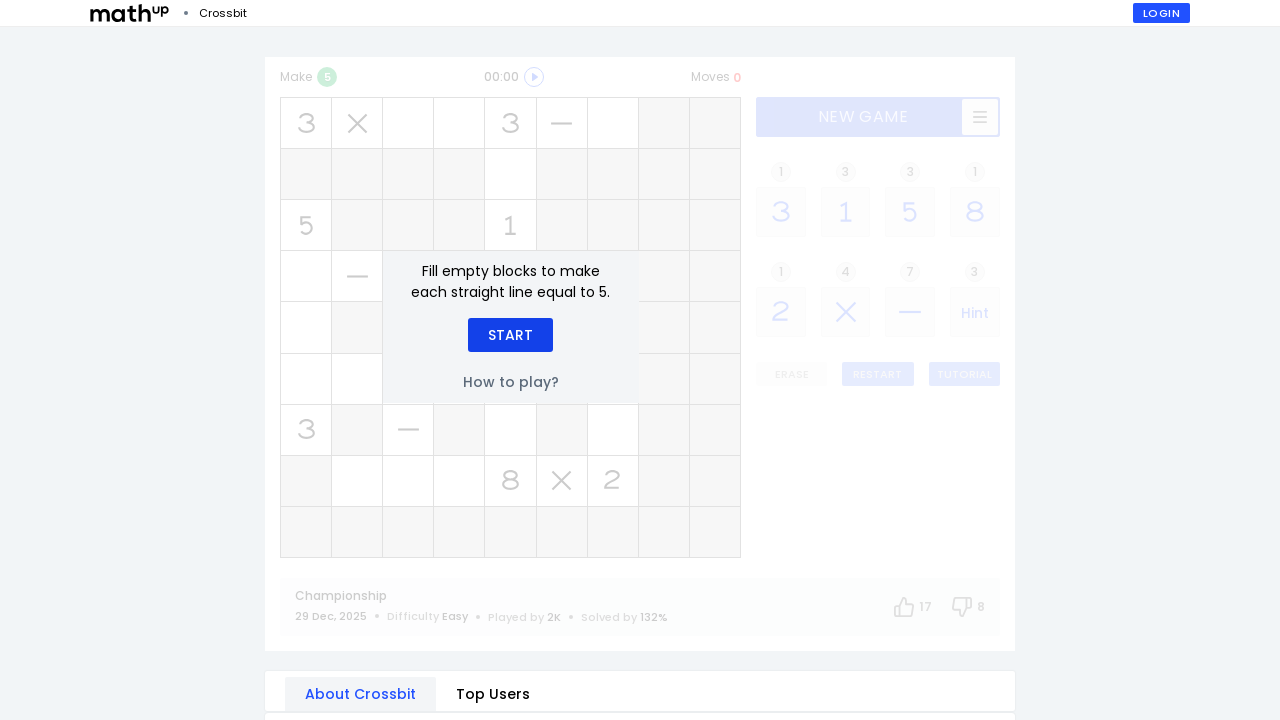

Clicked Start button to begin game (iteration 6) at (510, 335) on xpath=//div[text()='Start']
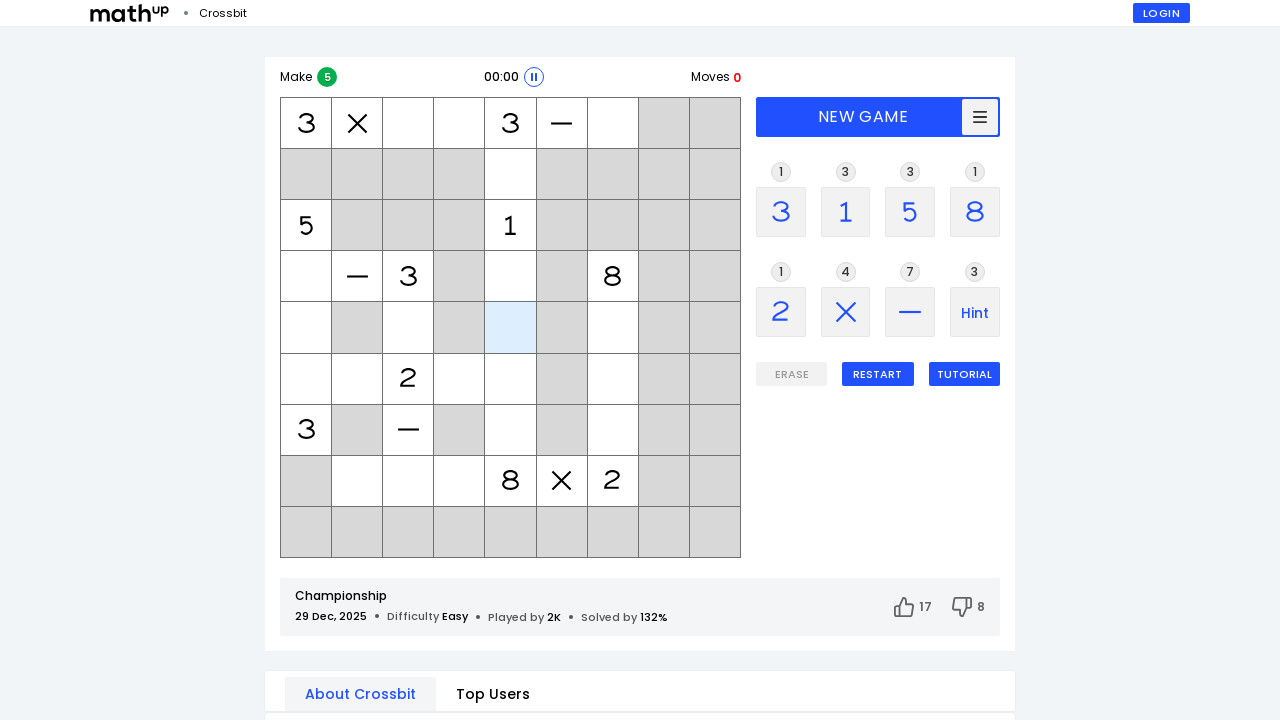

Game loaded and difficulty level displayed (iteration 6)
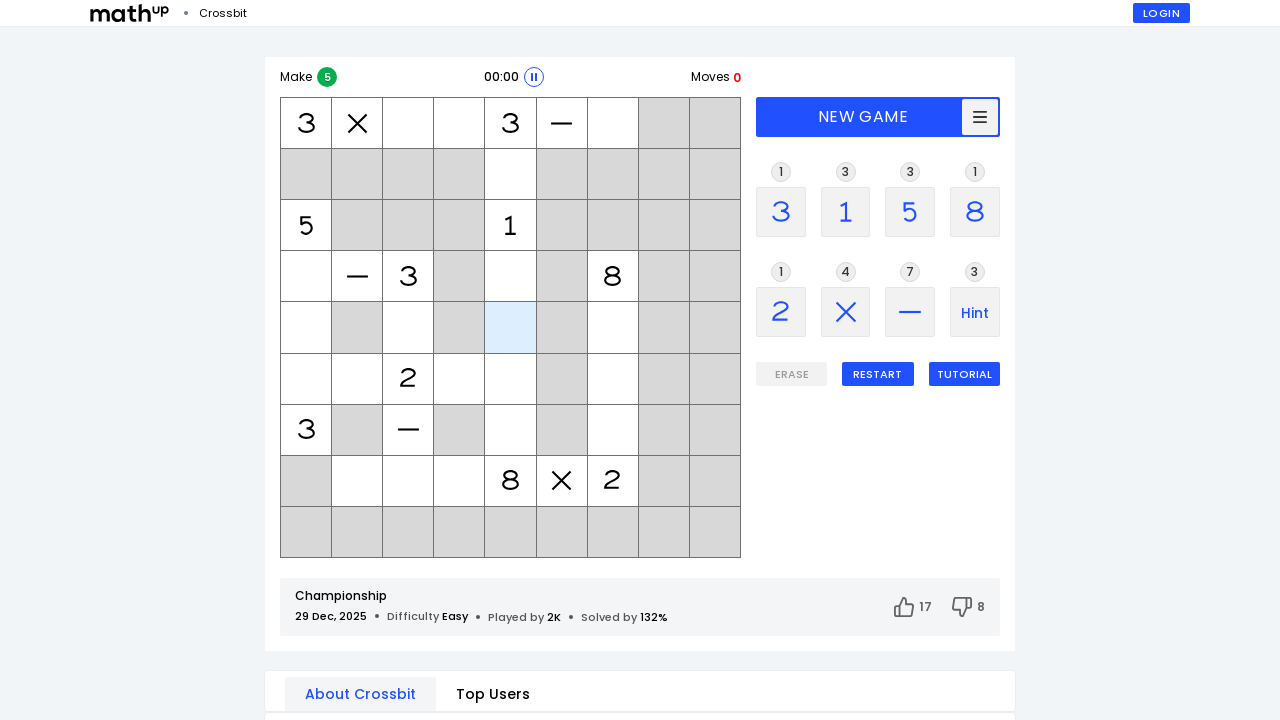

Navigated to Crossbit game page (iteration 7)
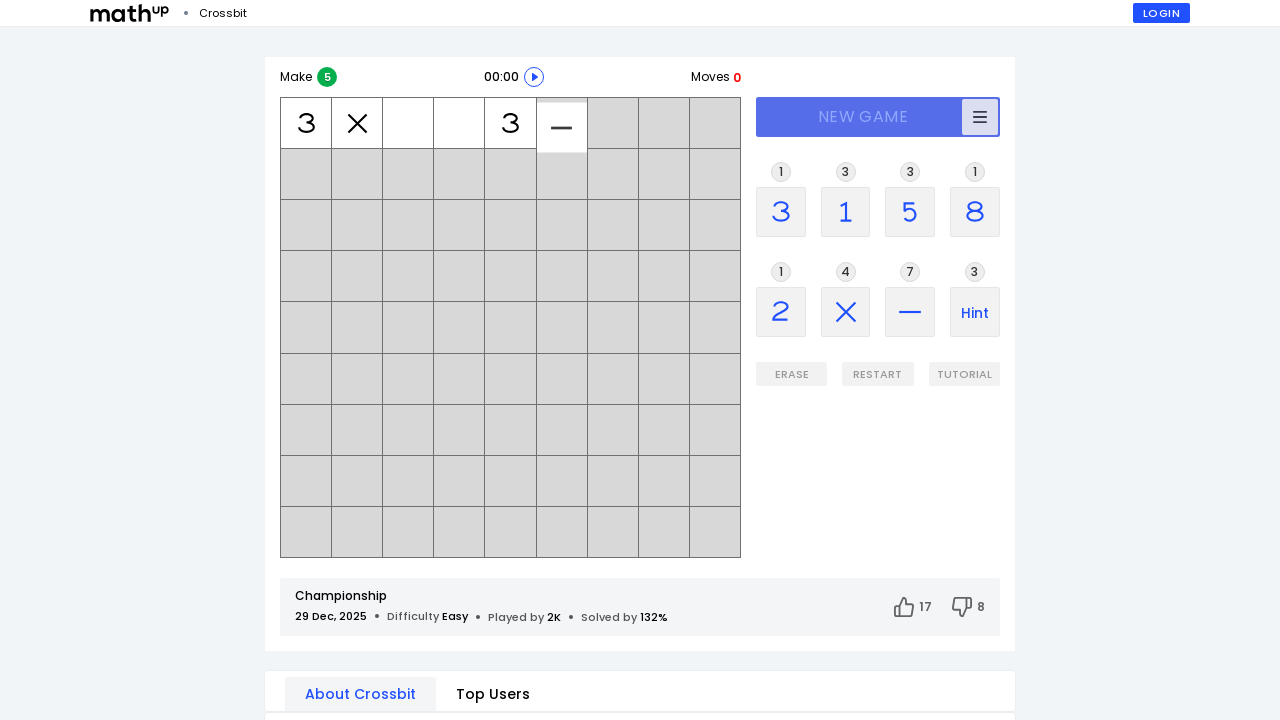

Start button became visible (iteration 7)
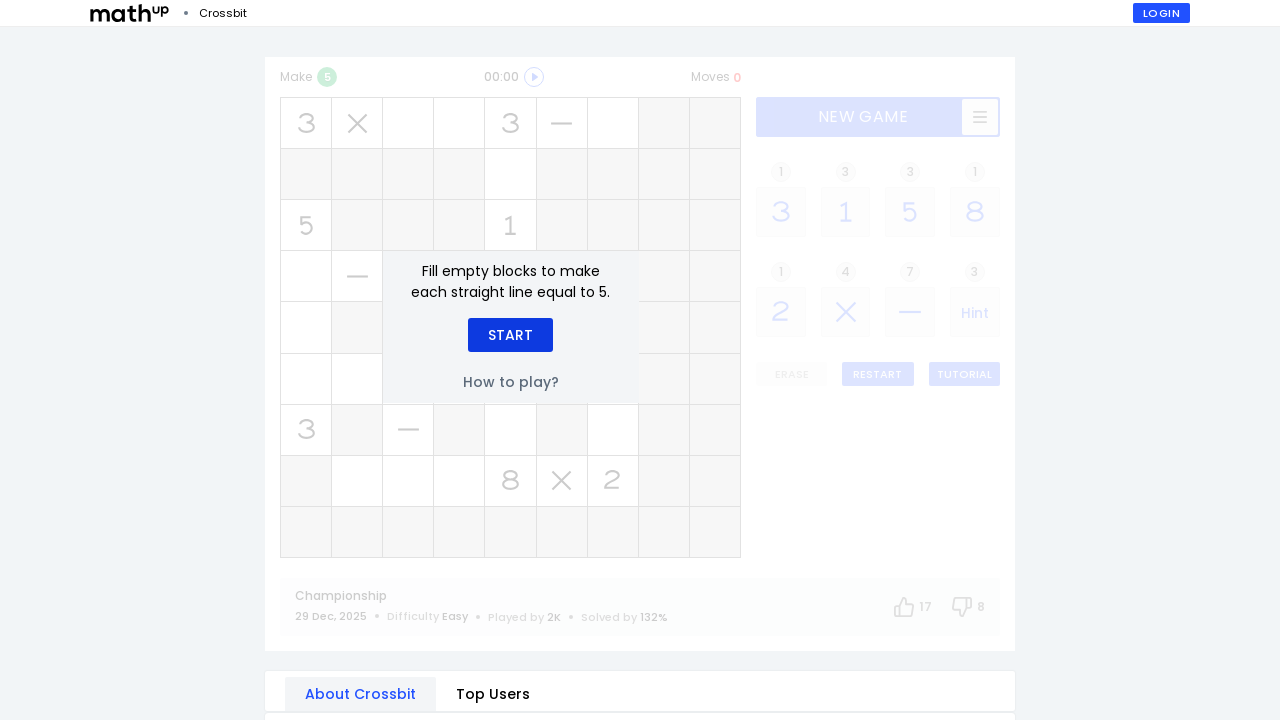

Clicked Start button to begin game (iteration 7) at (510, 335) on xpath=//div[text()='Start']
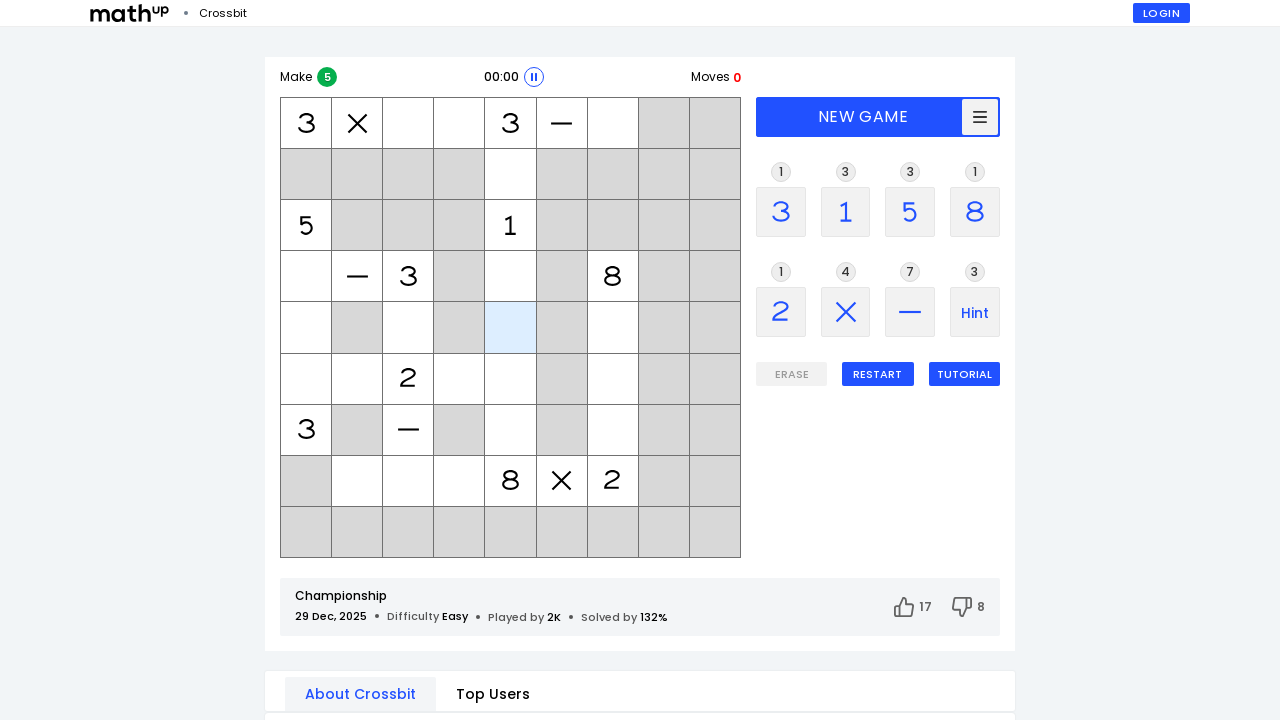

Game loaded and difficulty level displayed (iteration 7)
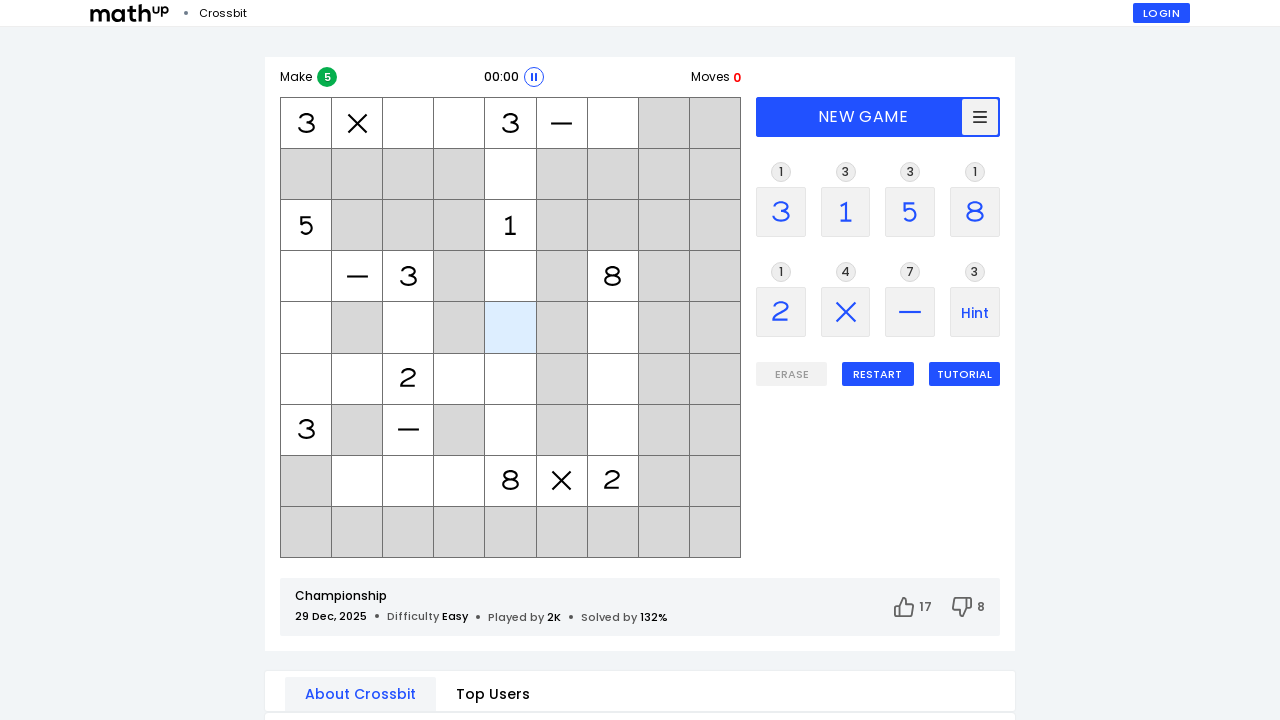

Navigated to Crossbit game page (iteration 8)
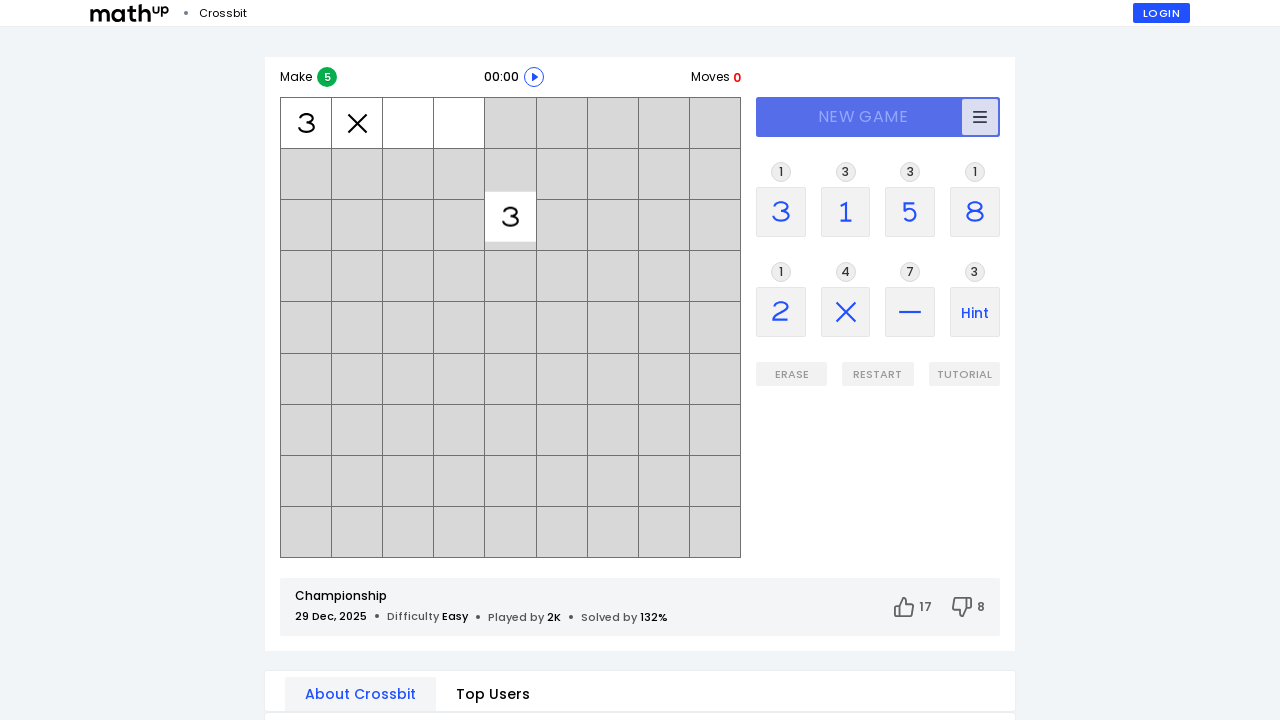

Start button became visible (iteration 8)
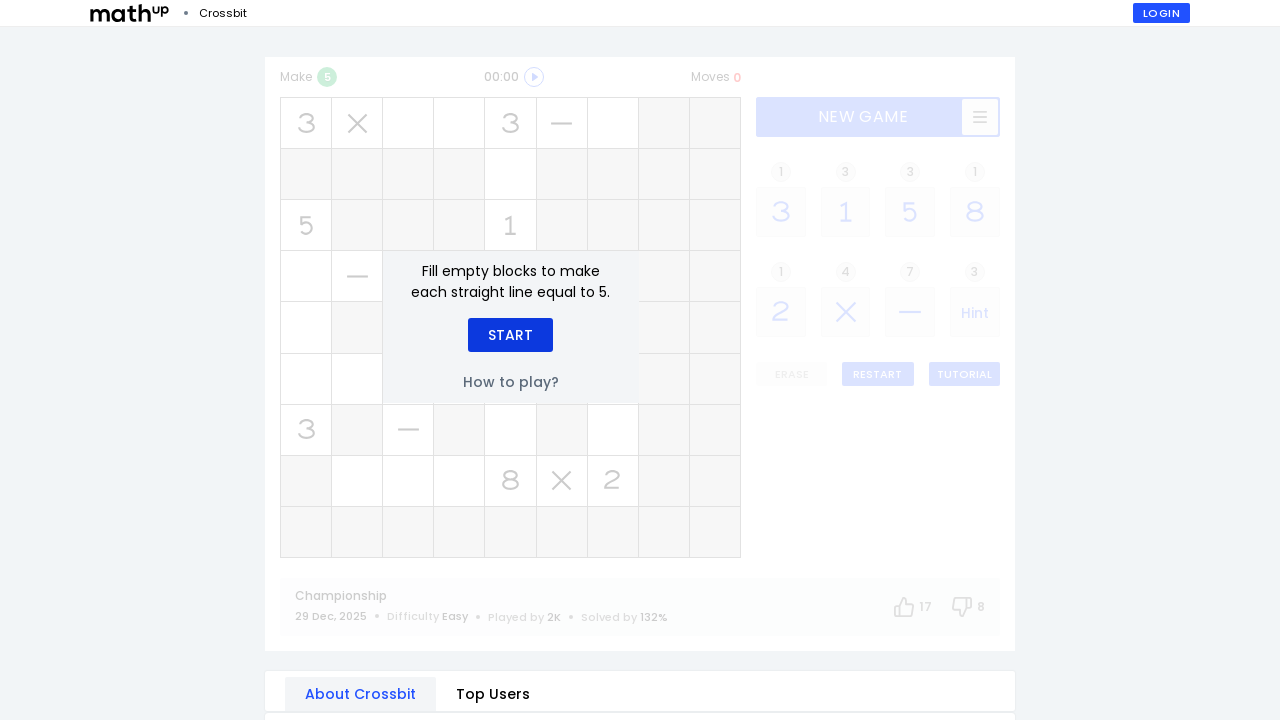

Clicked Start button to begin game (iteration 8) at (510, 335) on xpath=//div[text()='Start']
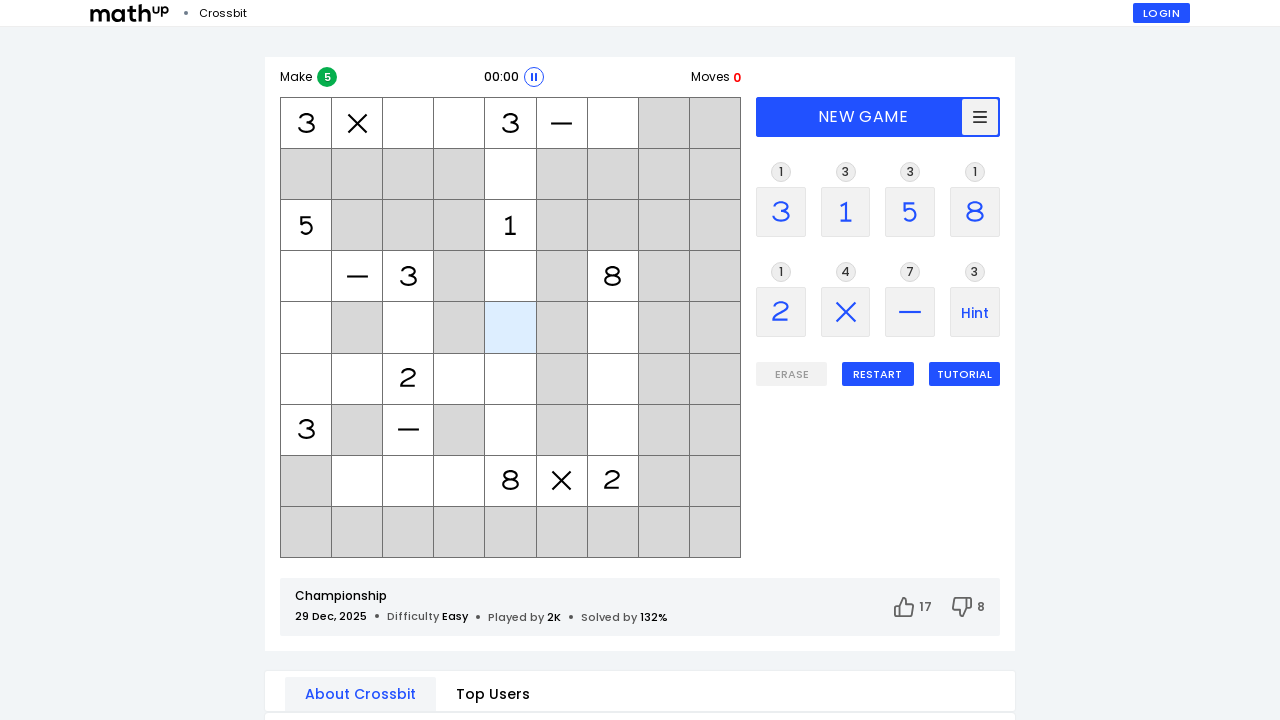

Game loaded and difficulty level displayed (iteration 8)
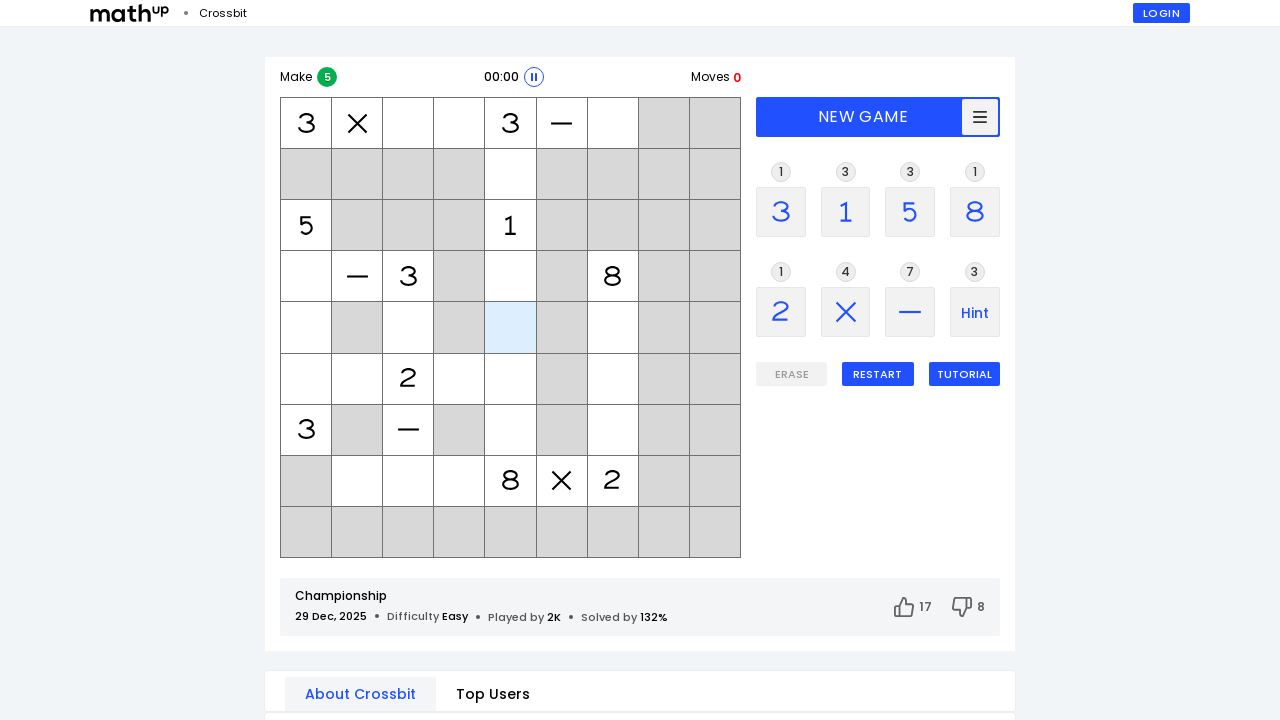

Navigated to Crossbit game page (iteration 9)
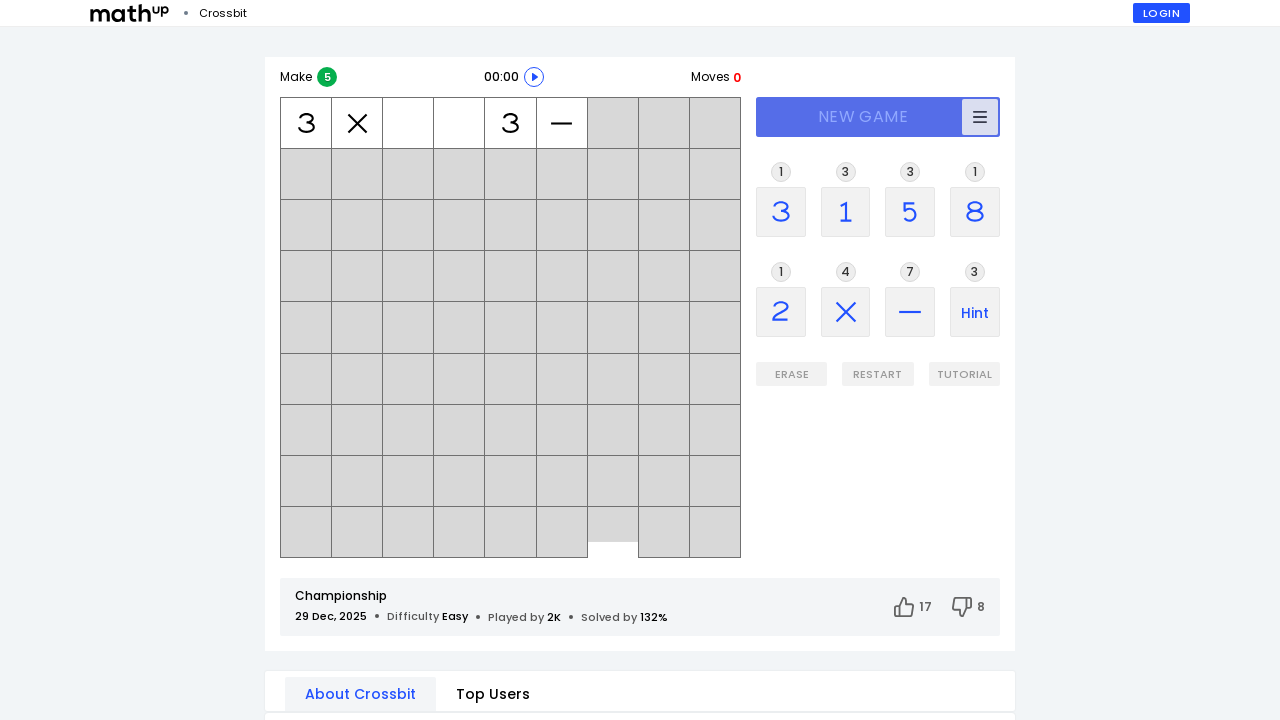

Start button became visible (iteration 9)
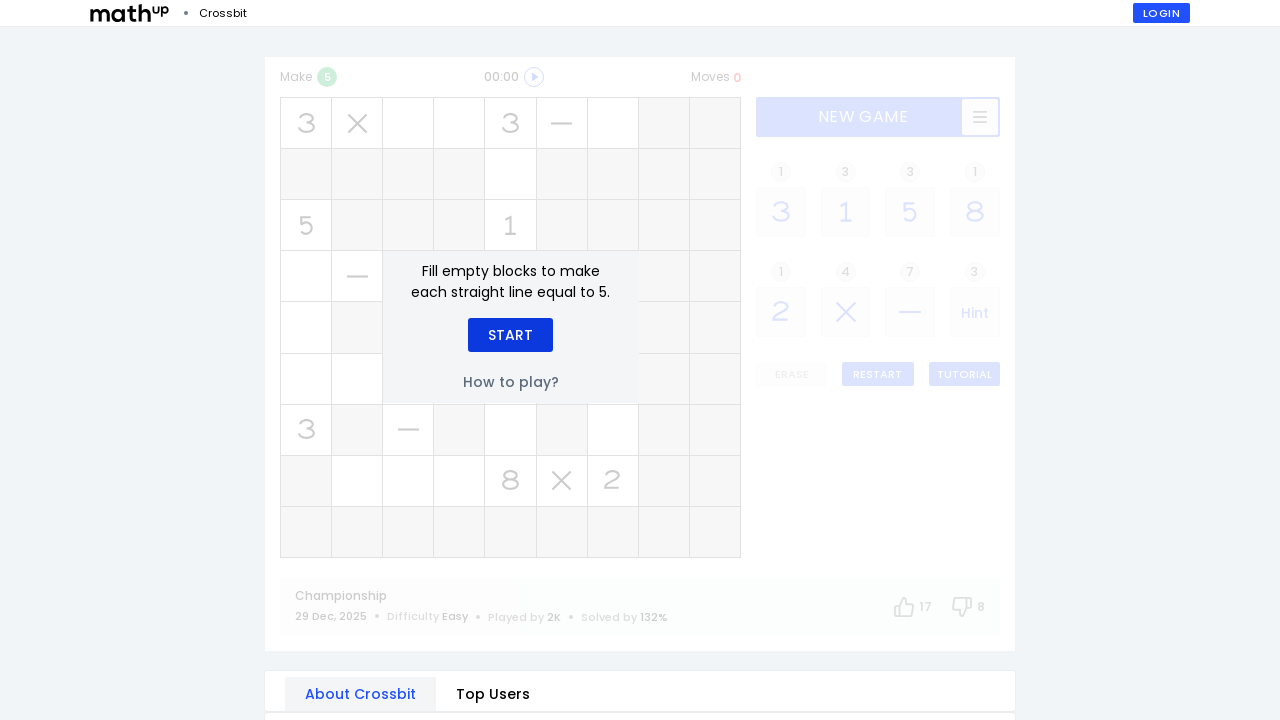

Clicked Start button to begin game (iteration 9) at (510, 335) on xpath=//div[text()='Start']
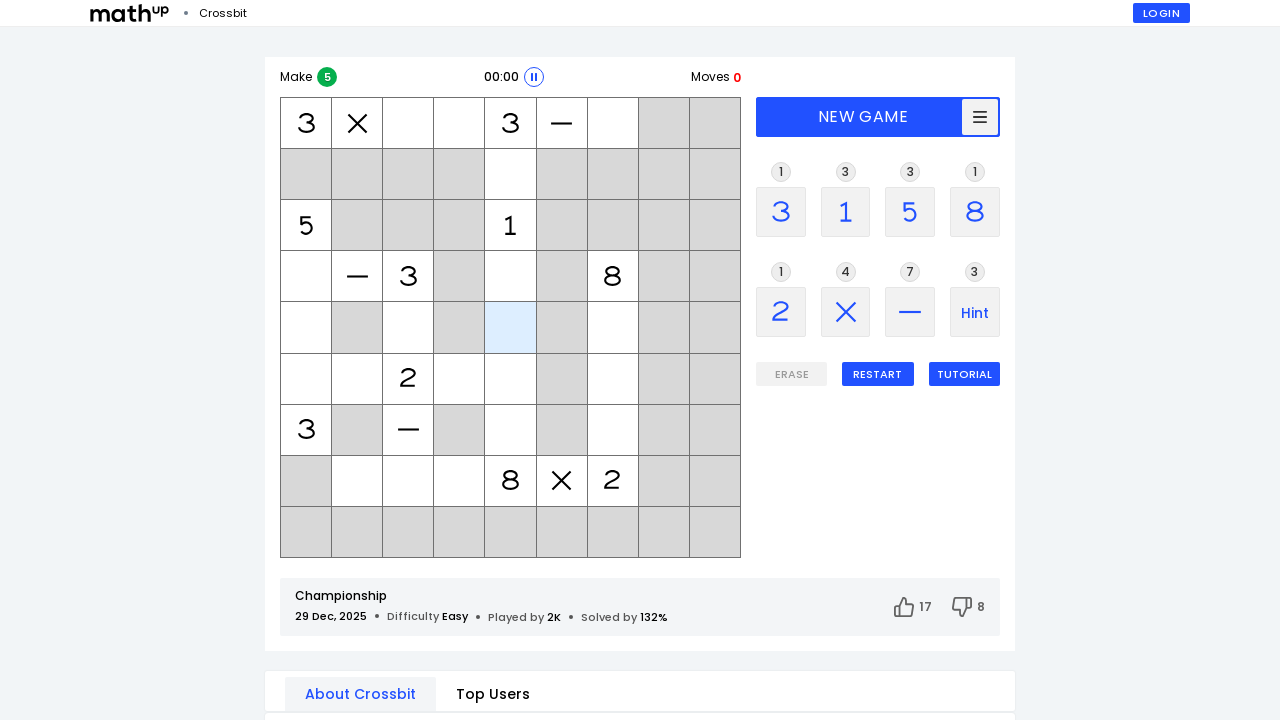

Game loaded and difficulty level displayed (iteration 9)
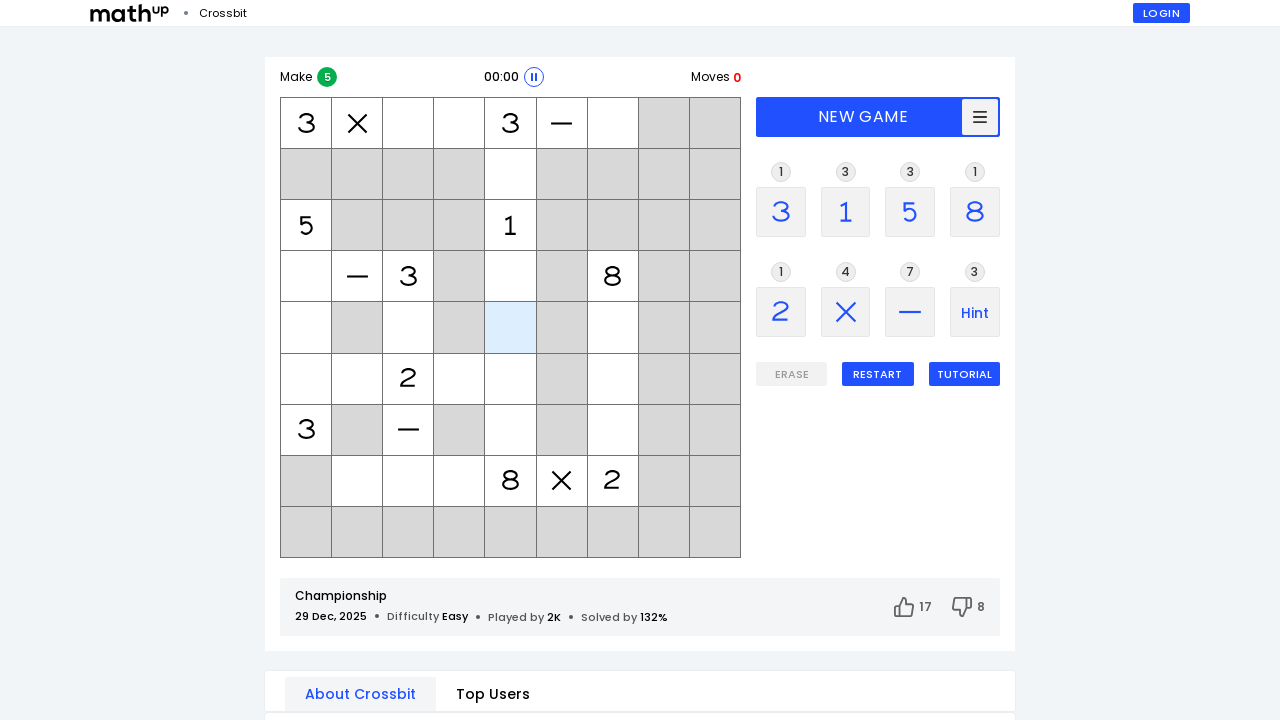

Navigated to Crossbit game page (iteration 10)
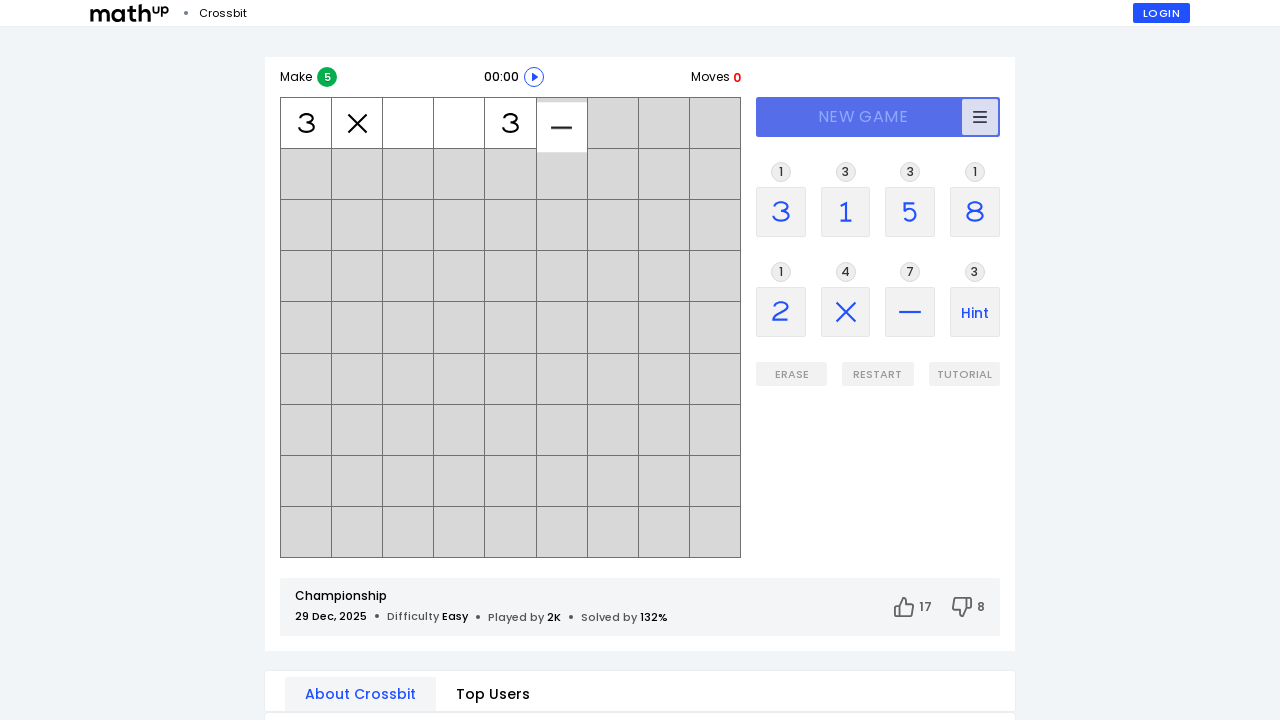

Start button became visible (iteration 10)
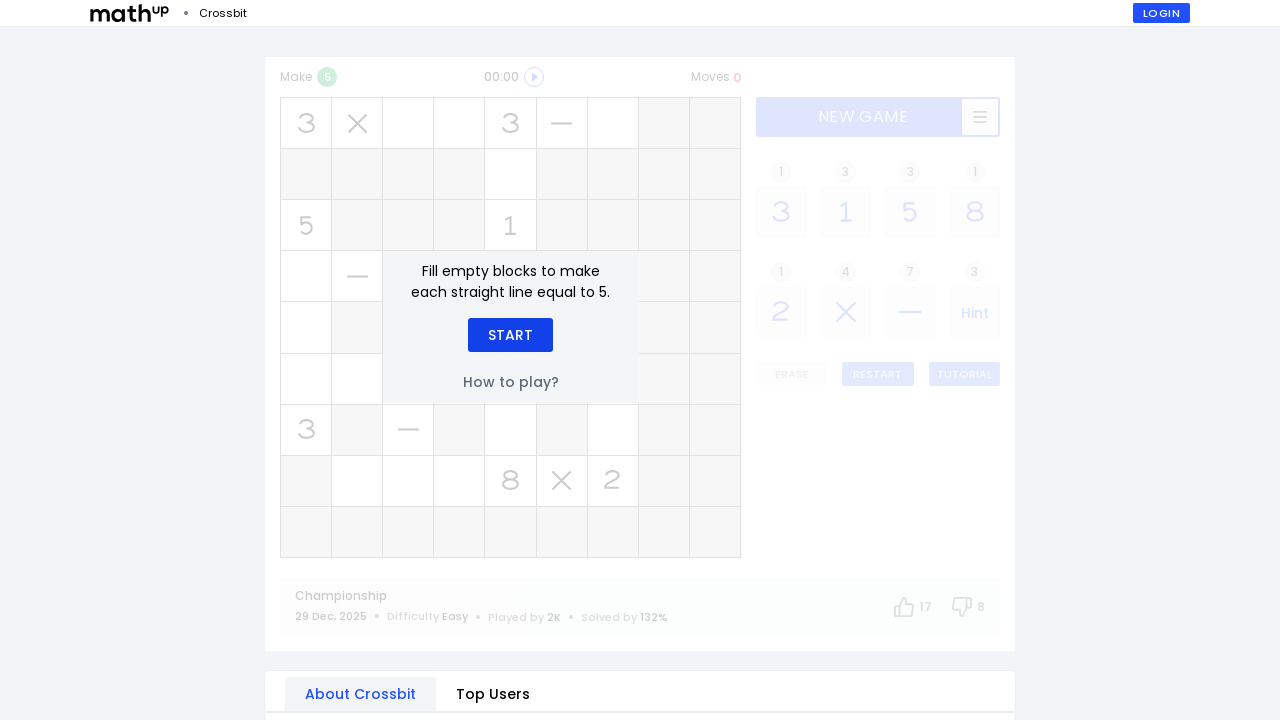

Clicked Start button to begin game (iteration 10) at (510, 335) on xpath=//div[text()='Start']
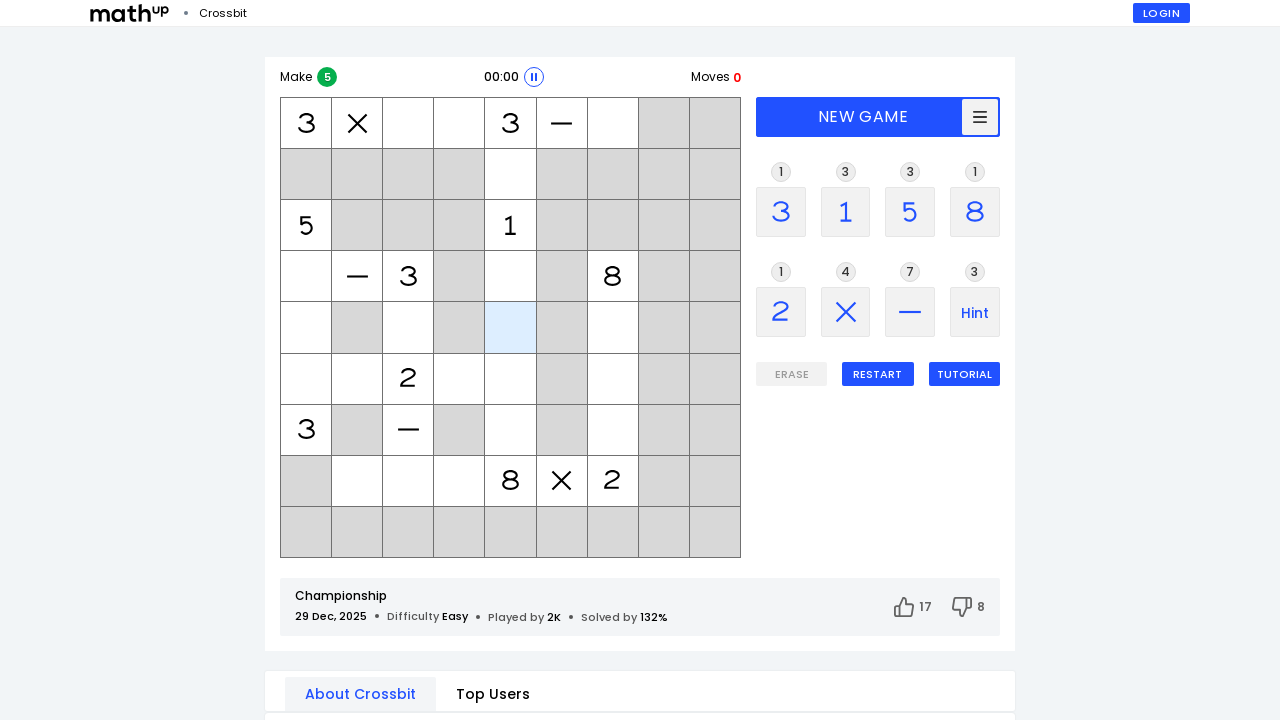

Game loaded and difficulty level displayed (iteration 10)
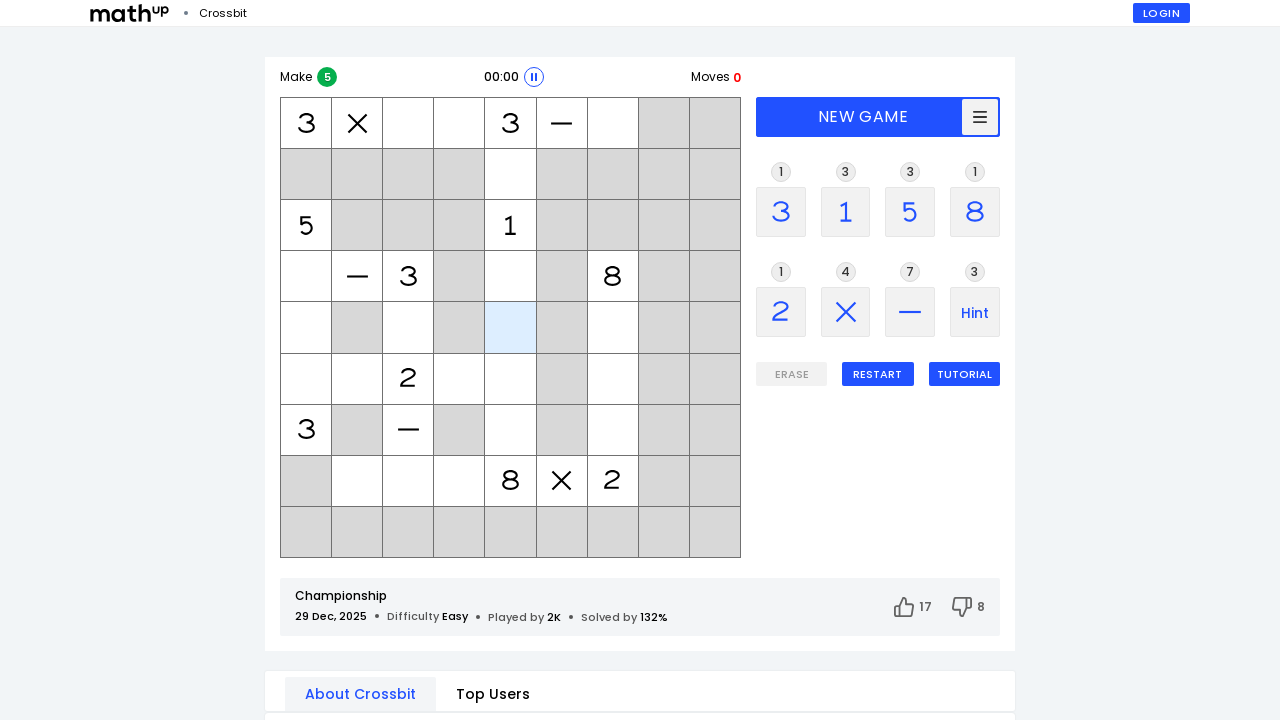

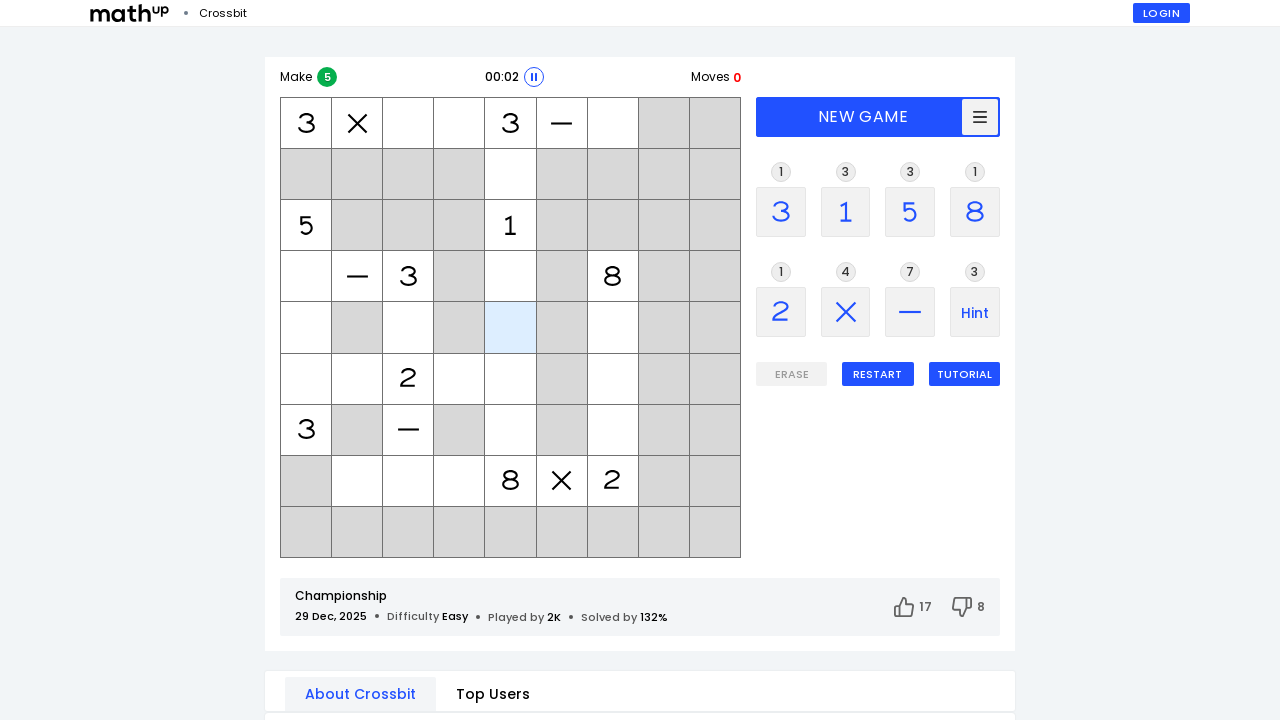